Navigates to IAIED journal page and clicks through each year filter to load different journal issues

Starting URL: https://iaied.org/journal/

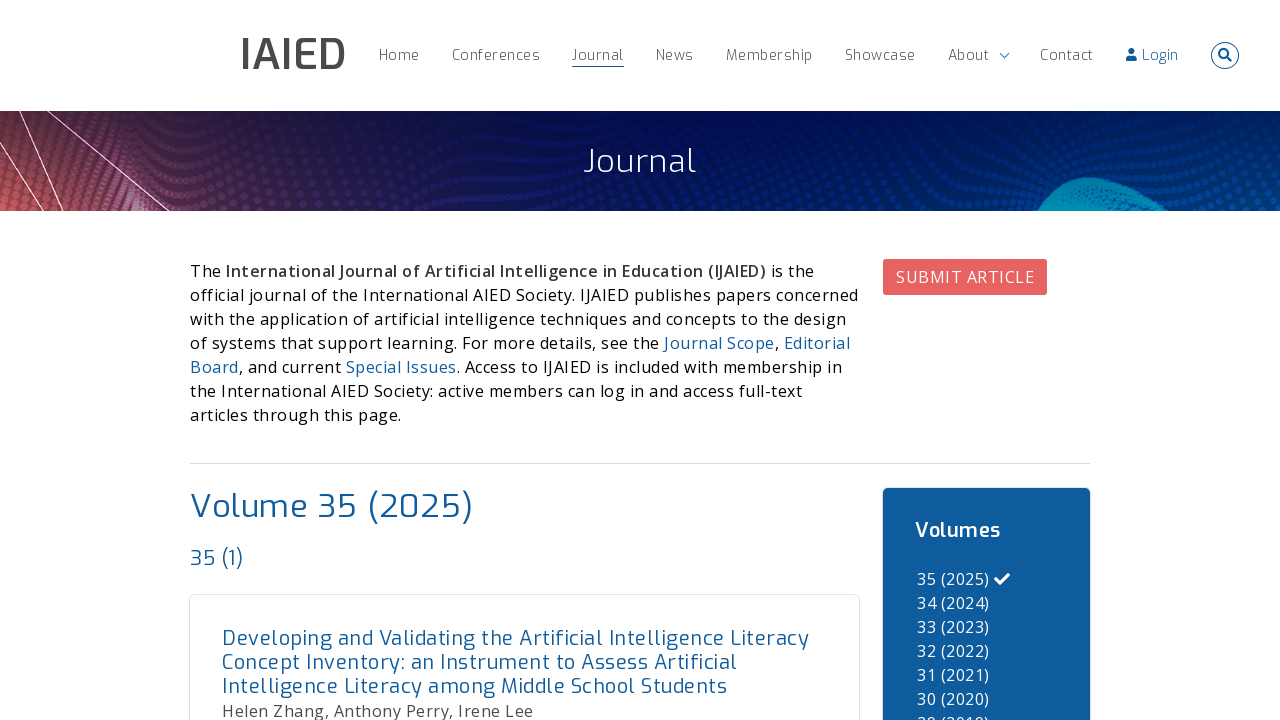

Waited for year filter links to load on IAIED journal page
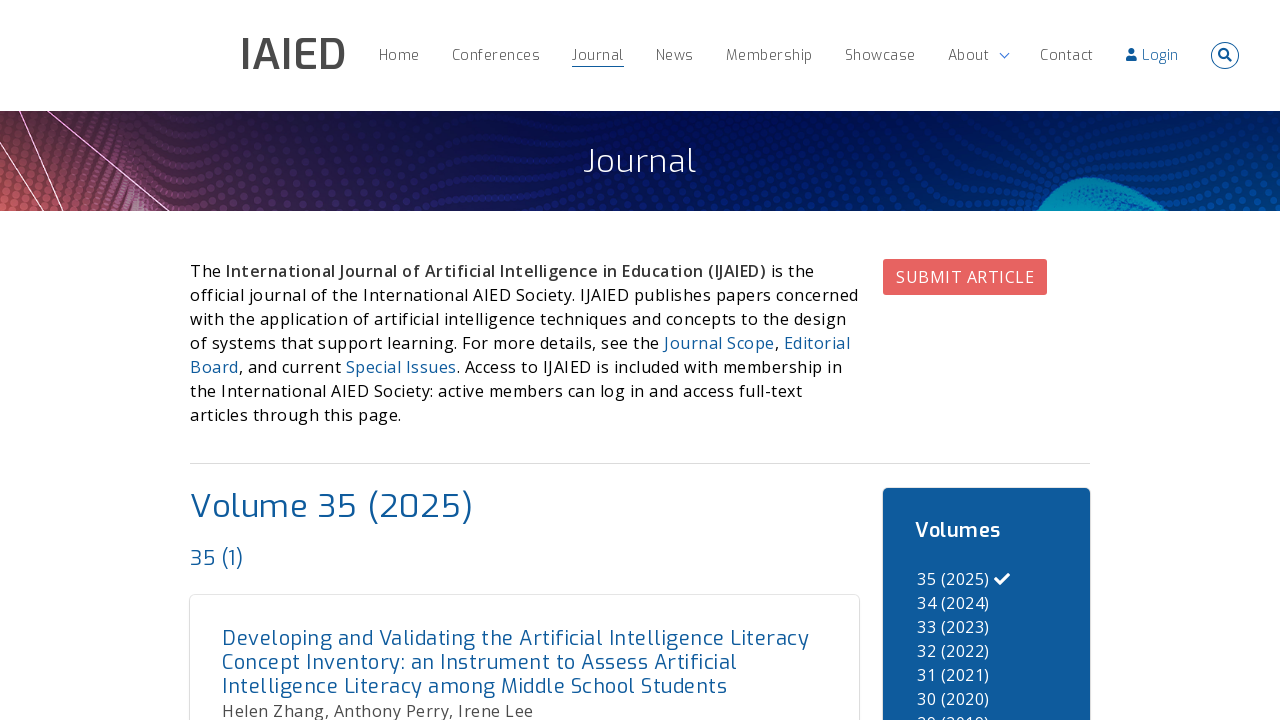

Retrieved all year filter elements from the journal filters sidebar
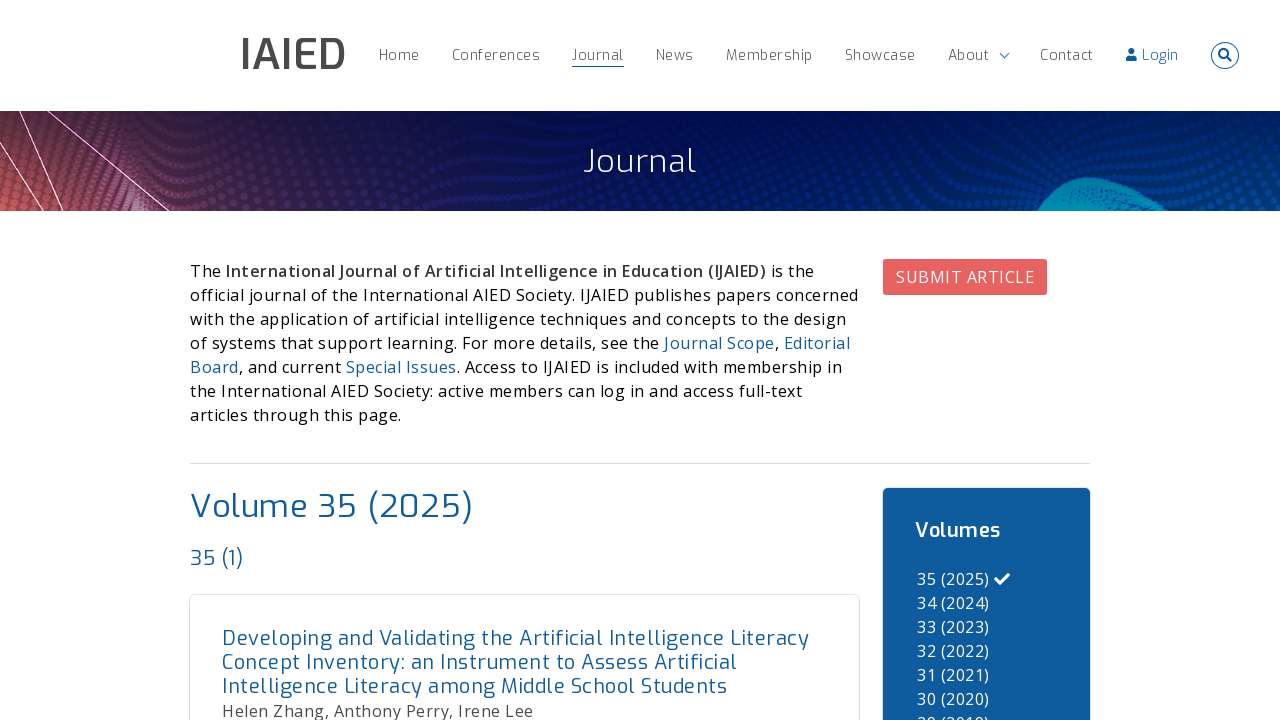

Clicked a year filter to load journal issues for that year
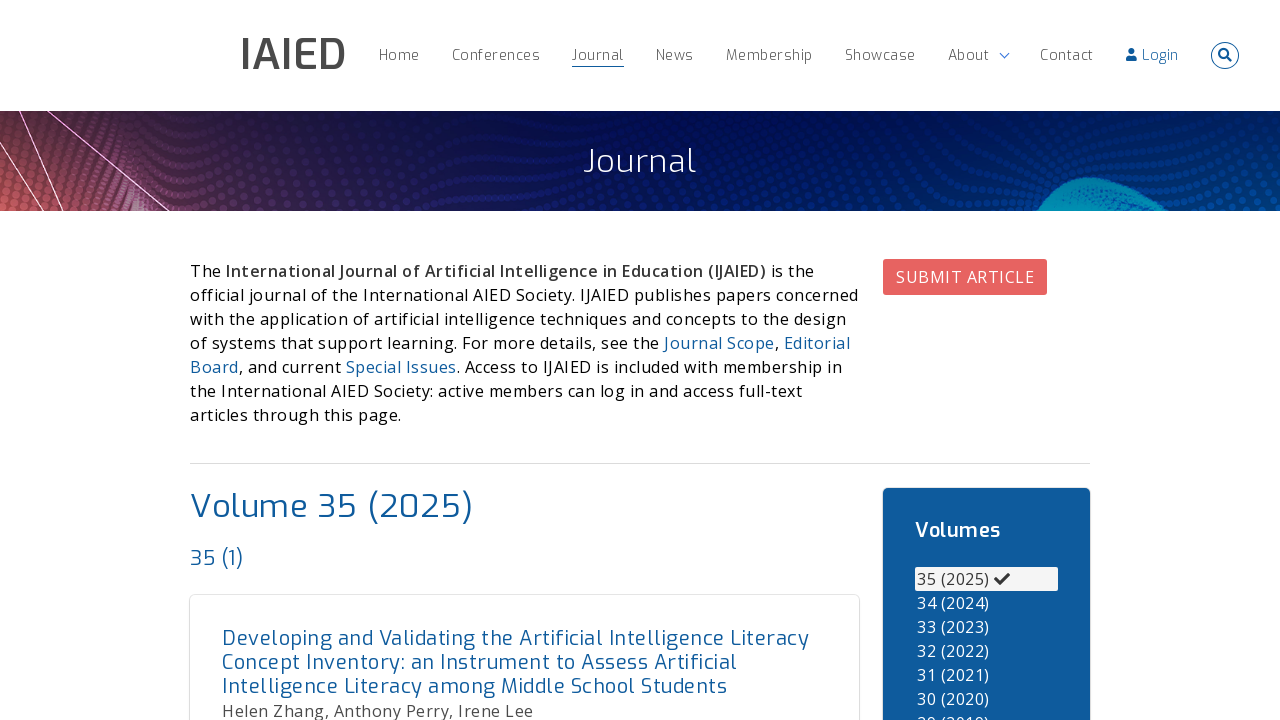

Waited for journal content to load after year filter click
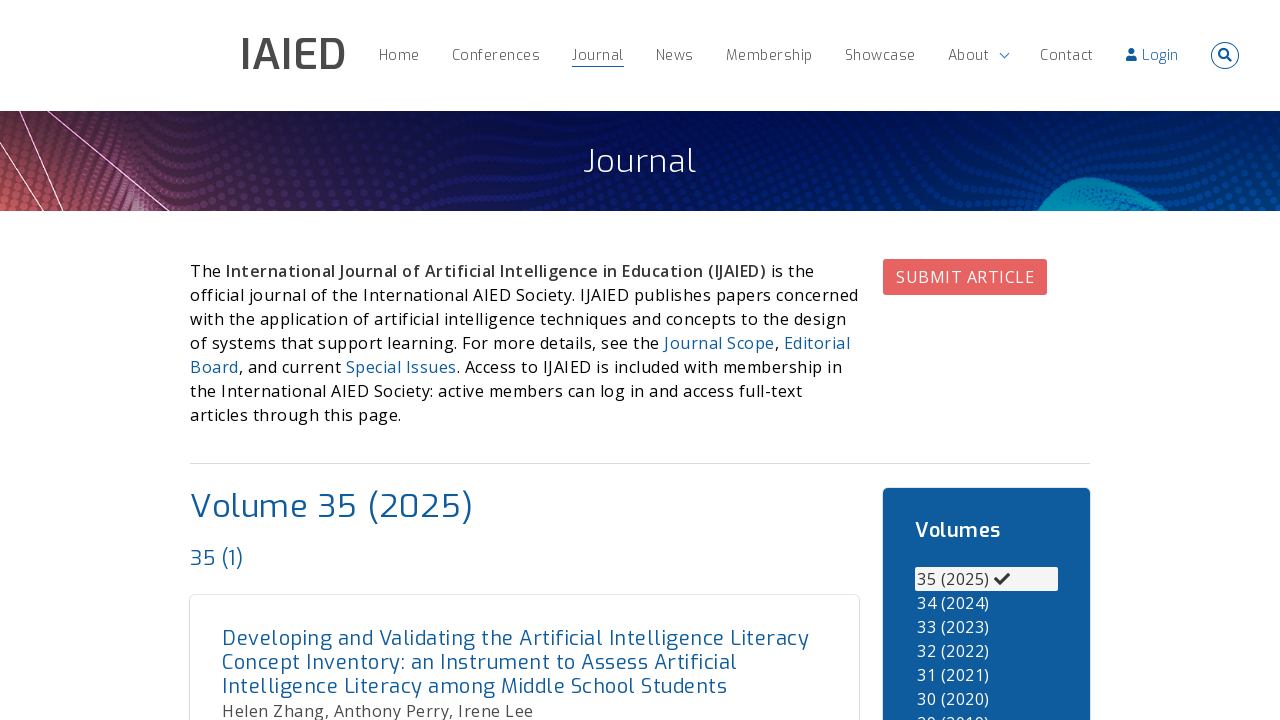

Clicked a year filter to load journal issues for that year
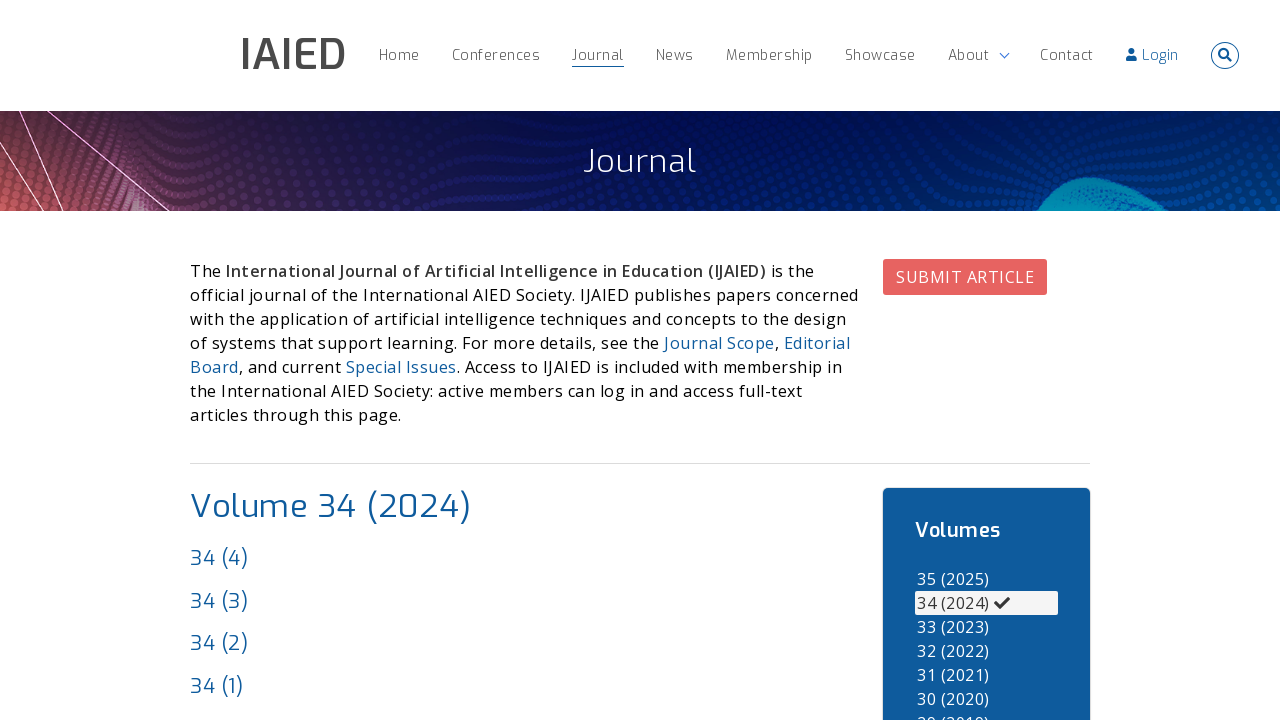

Waited for journal content to load after year filter click
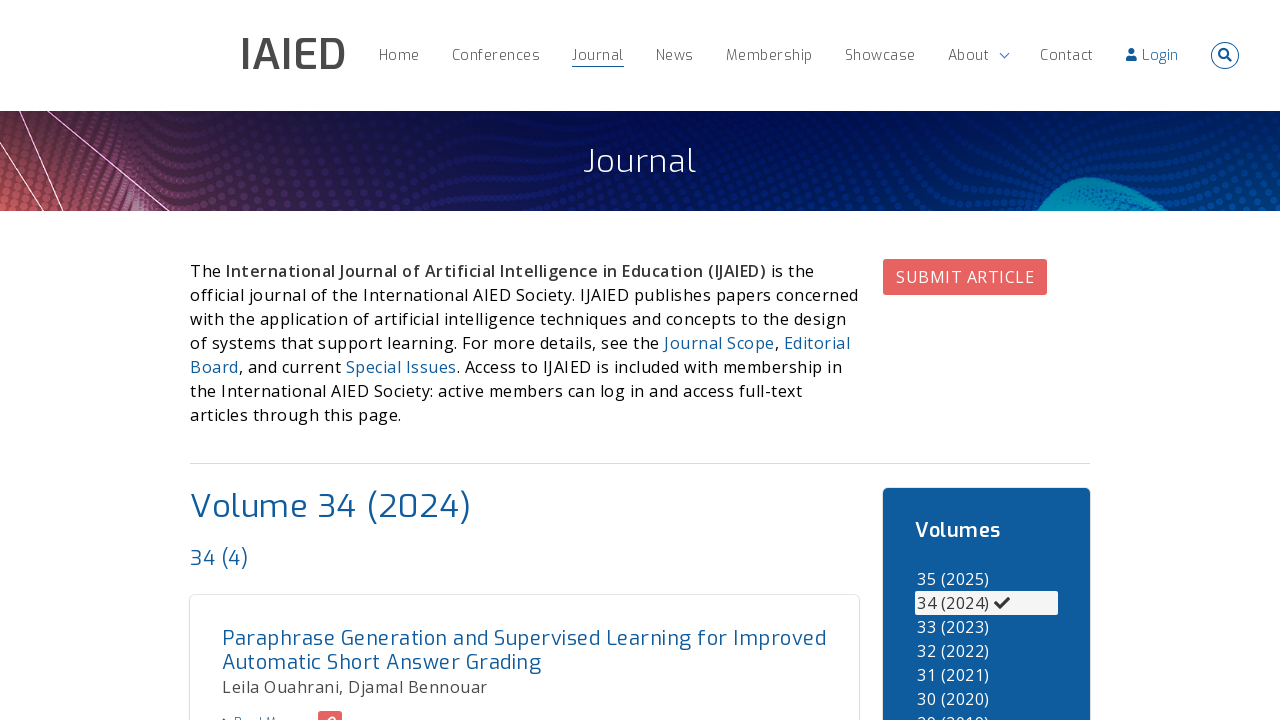

Clicked a year filter to load journal issues for that year
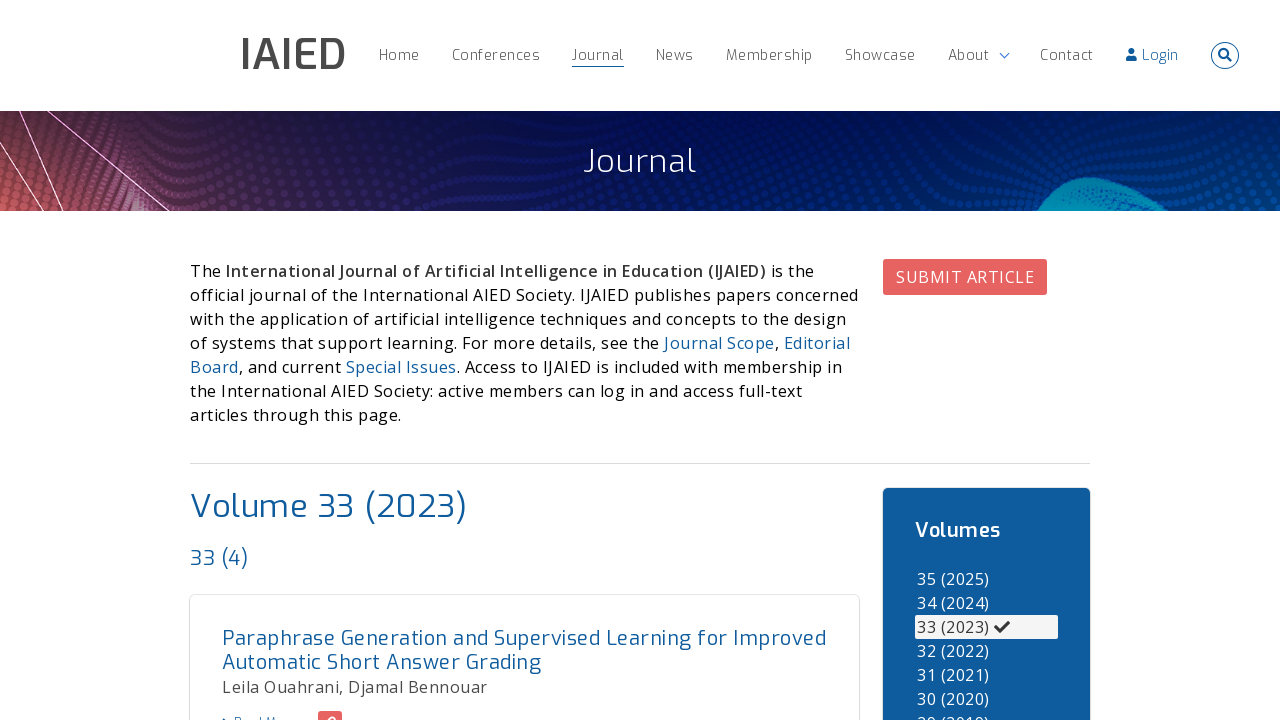

Waited for journal content to load after year filter click
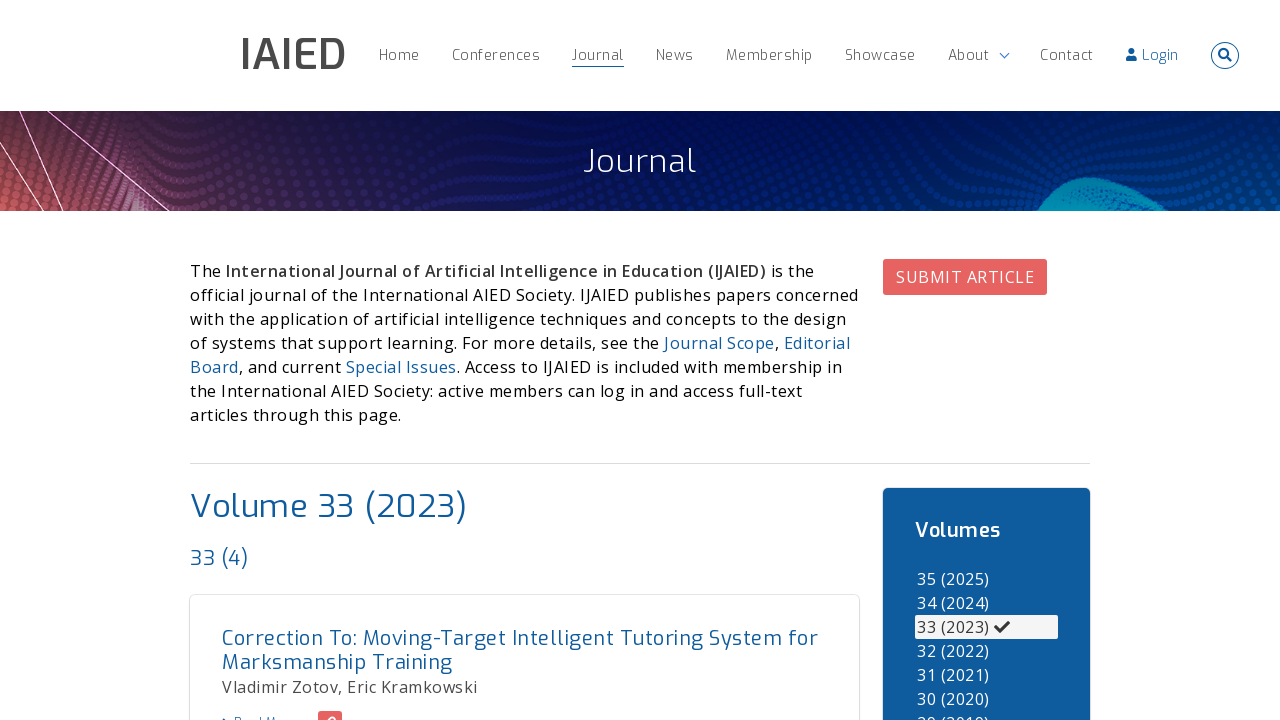

Clicked a year filter to load journal issues for that year
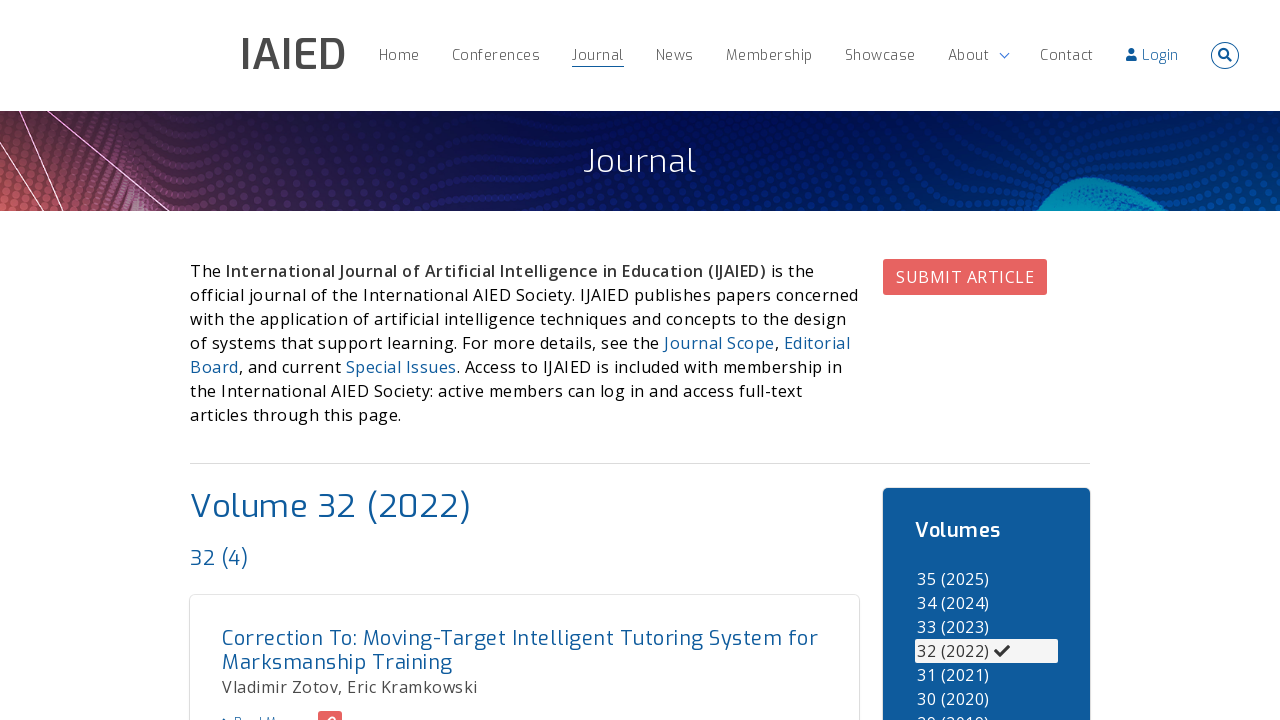

Waited for journal content to load after year filter click
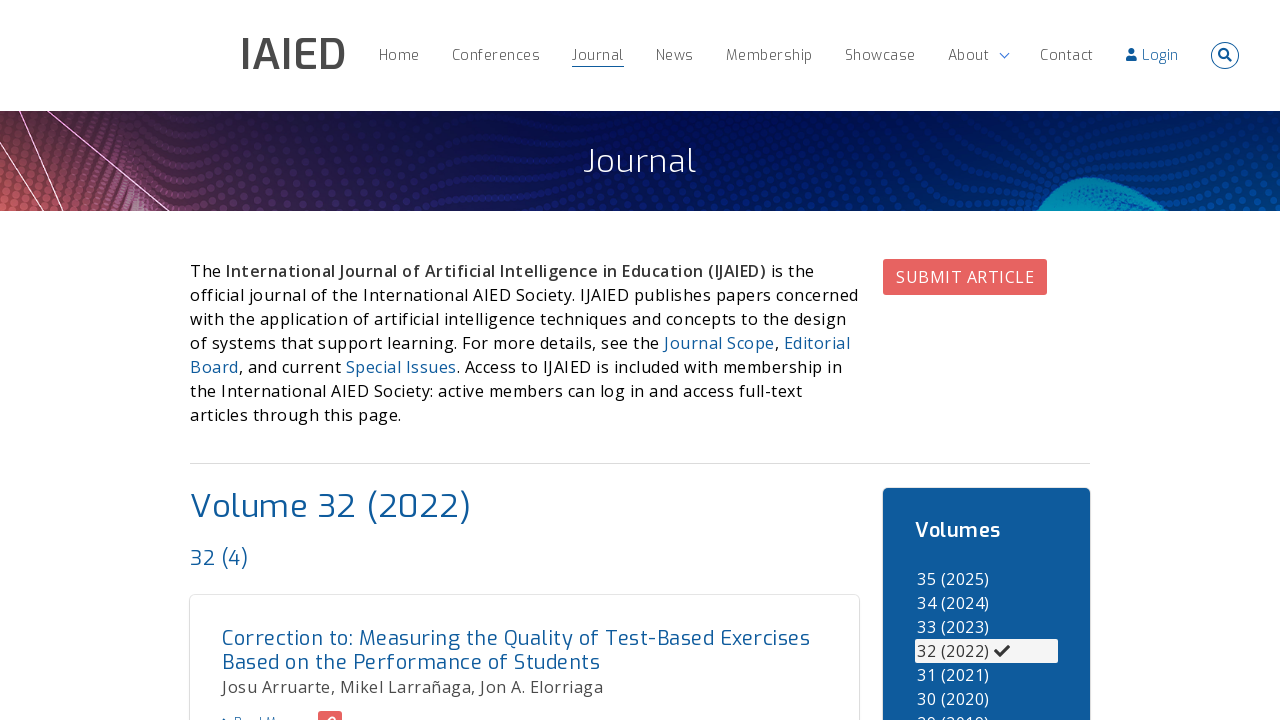

Clicked a year filter to load journal issues for that year
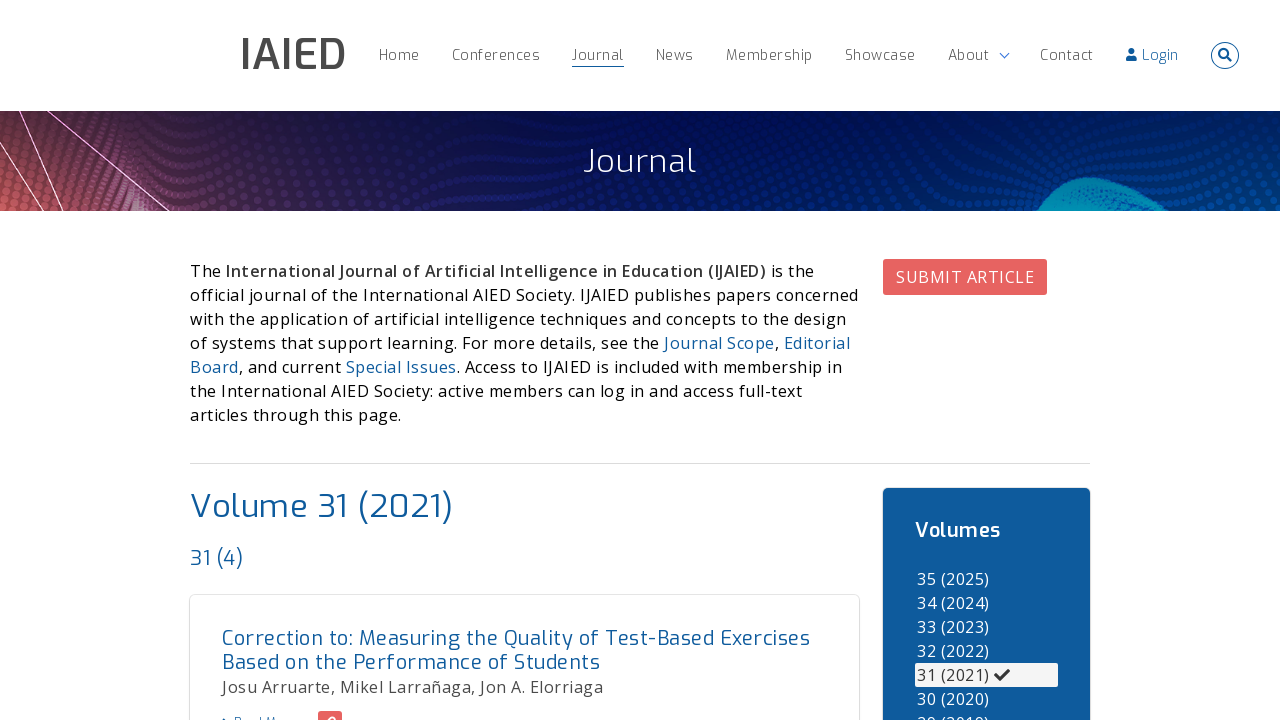

Waited for journal content to load after year filter click
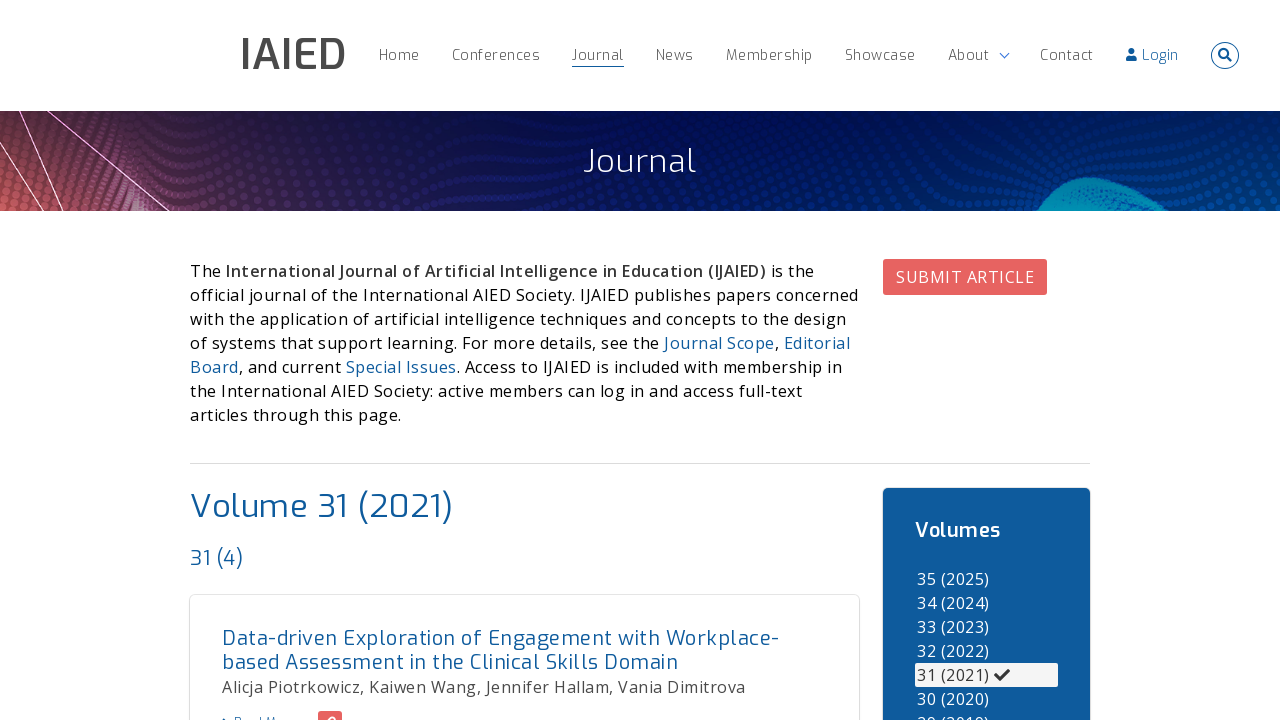

Clicked a year filter to load journal issues for that year
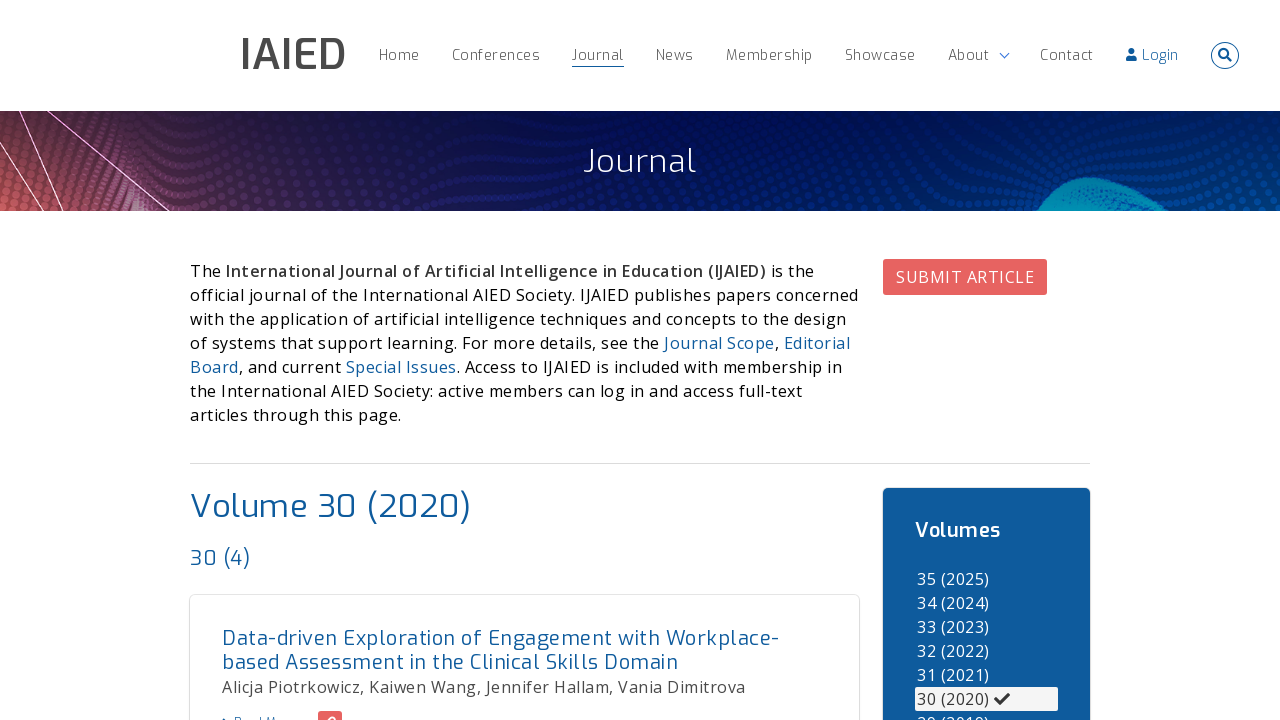

Waited for journal content to load after year filter click
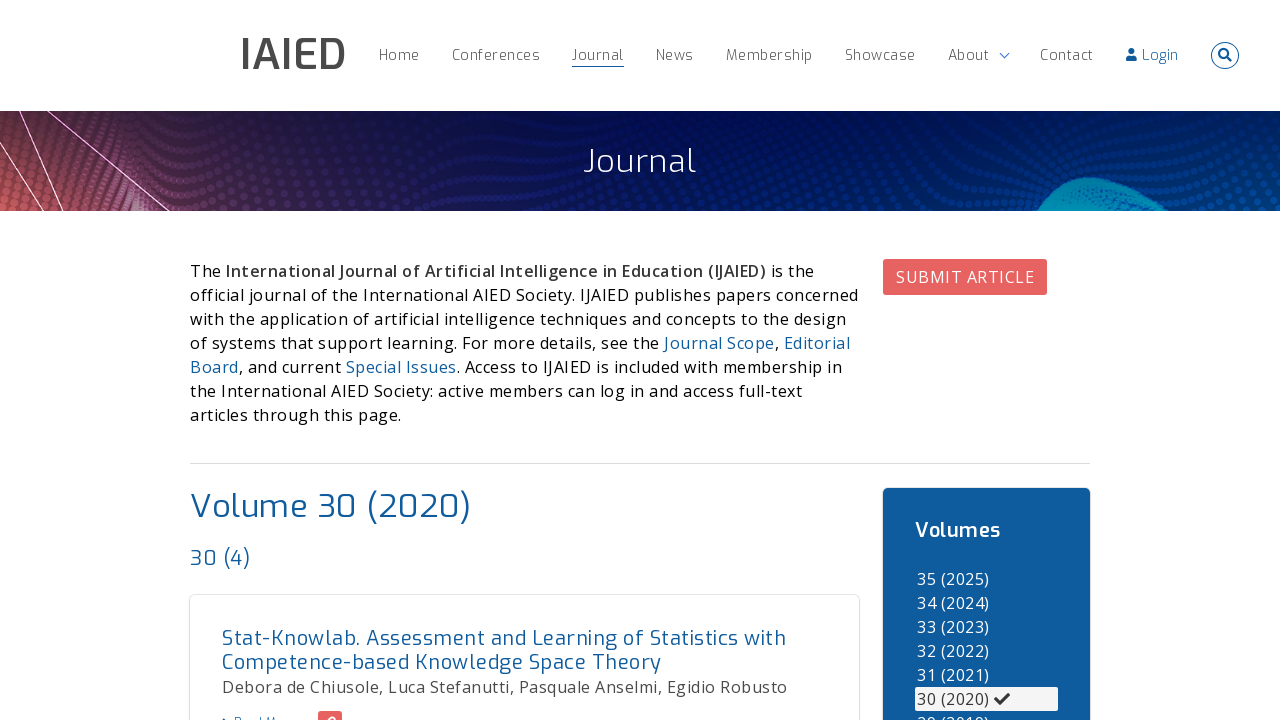

Clicked a year filter to load journal issues for that year
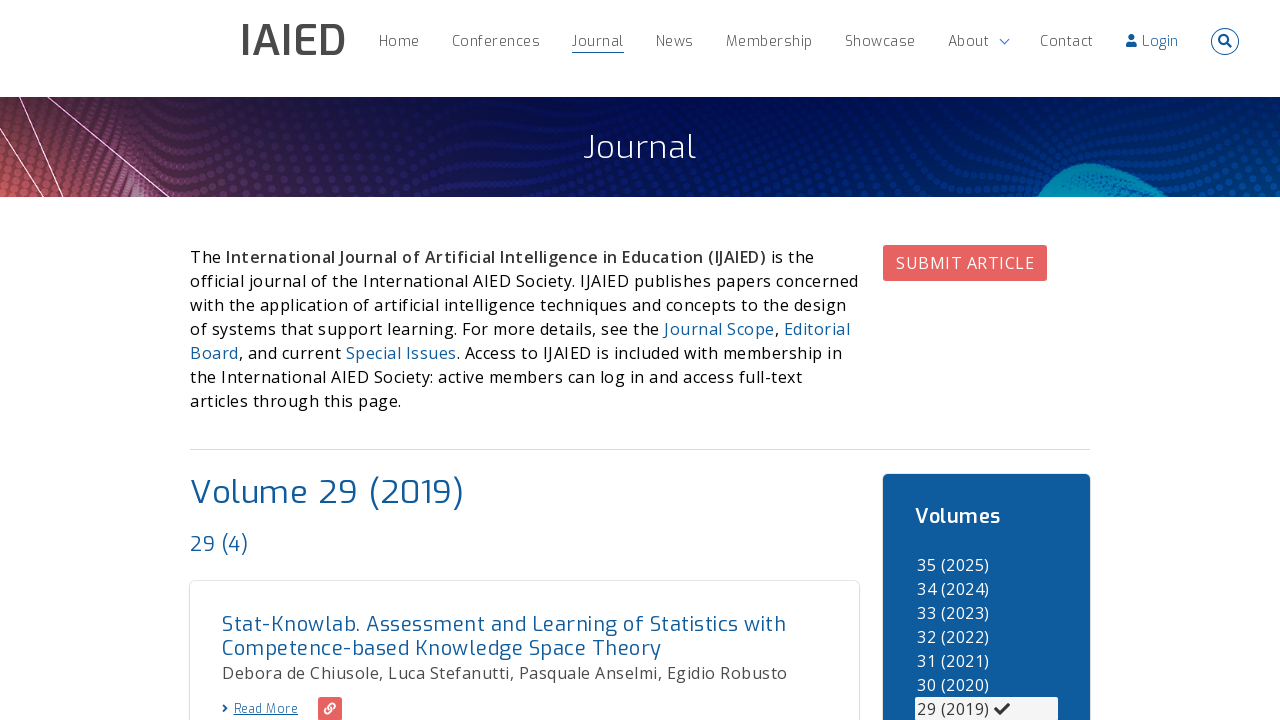

Waited for journal content to load after year filter click
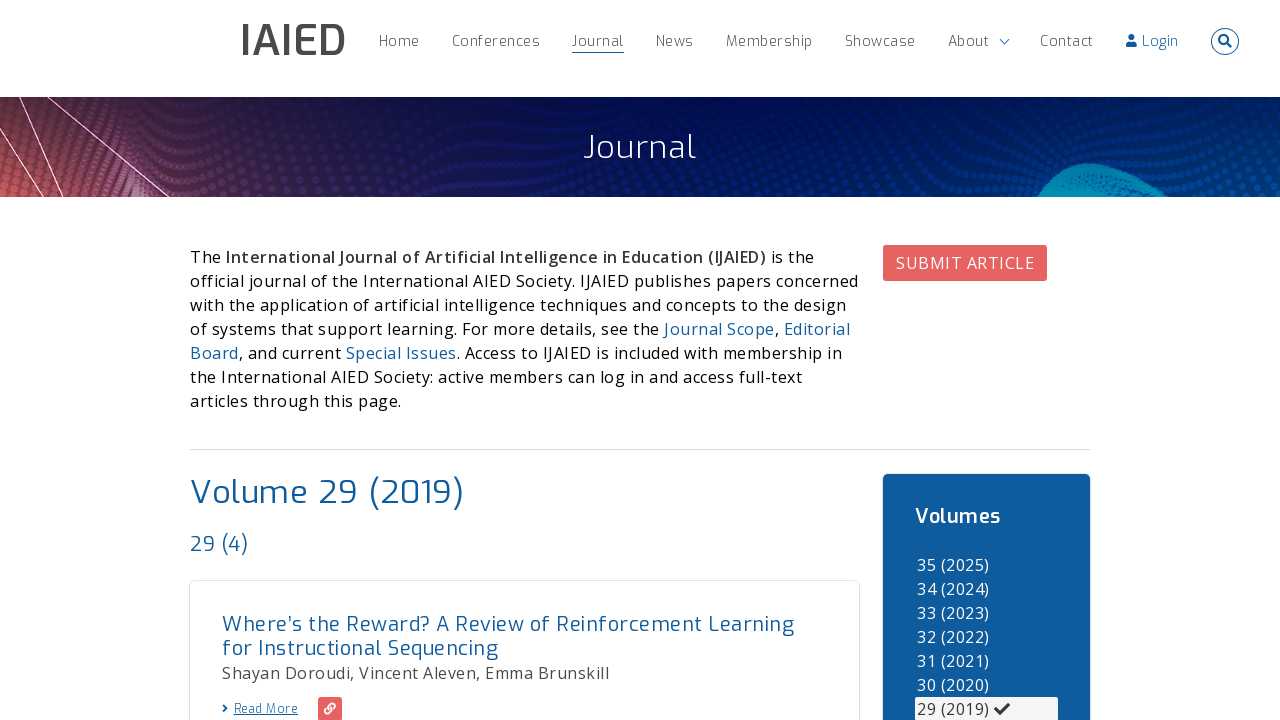

Clicked a year filter to load journal issues for that year
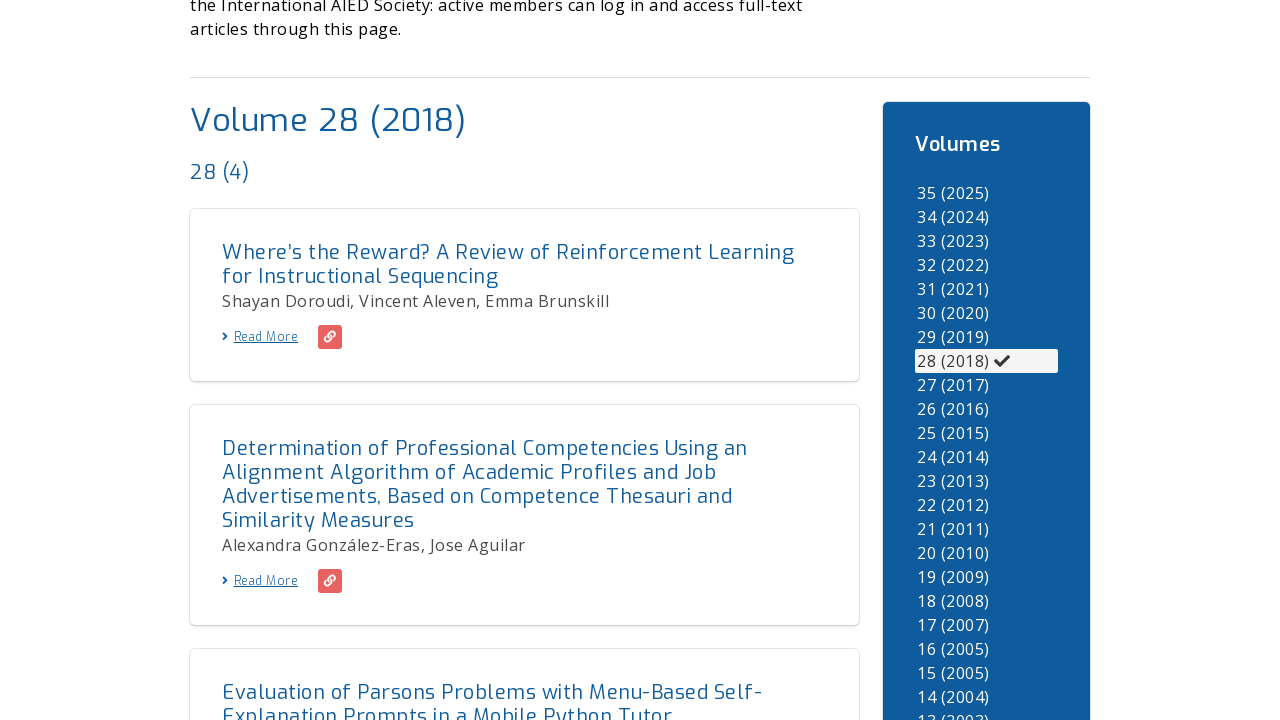

Waited for journal content to load after year filter click
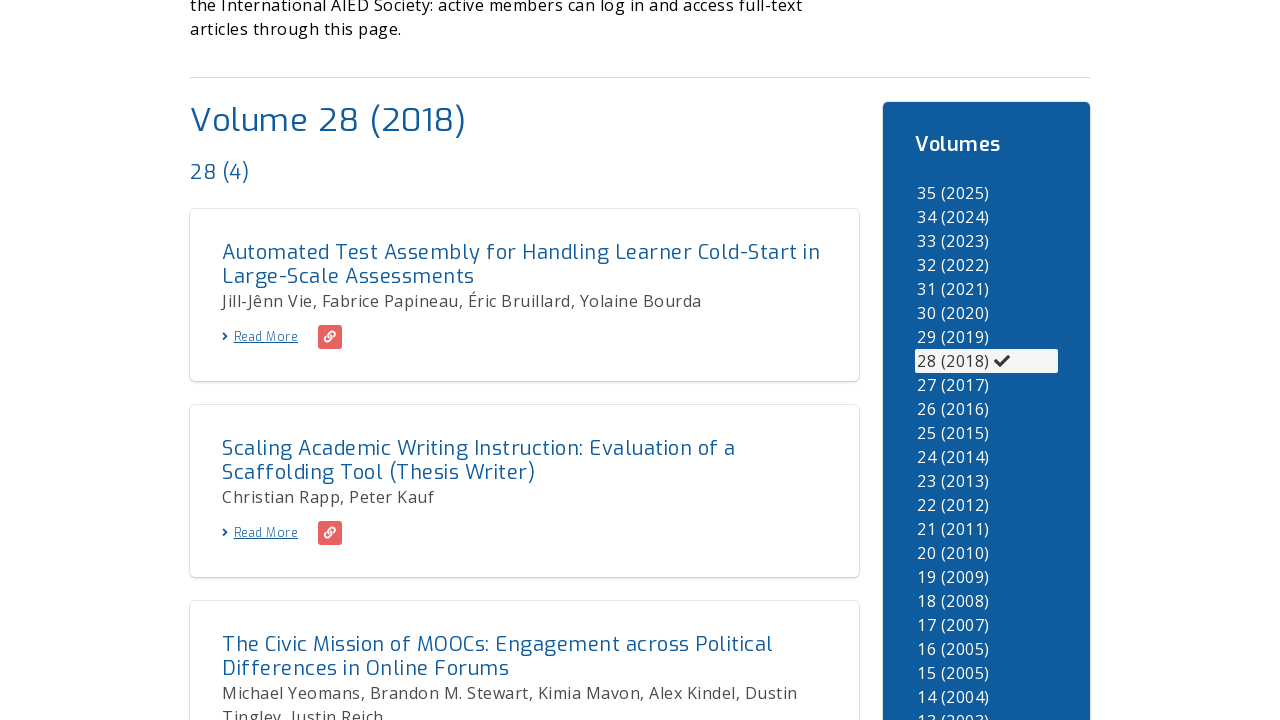

Clicked a year filter to load journal issues for that year
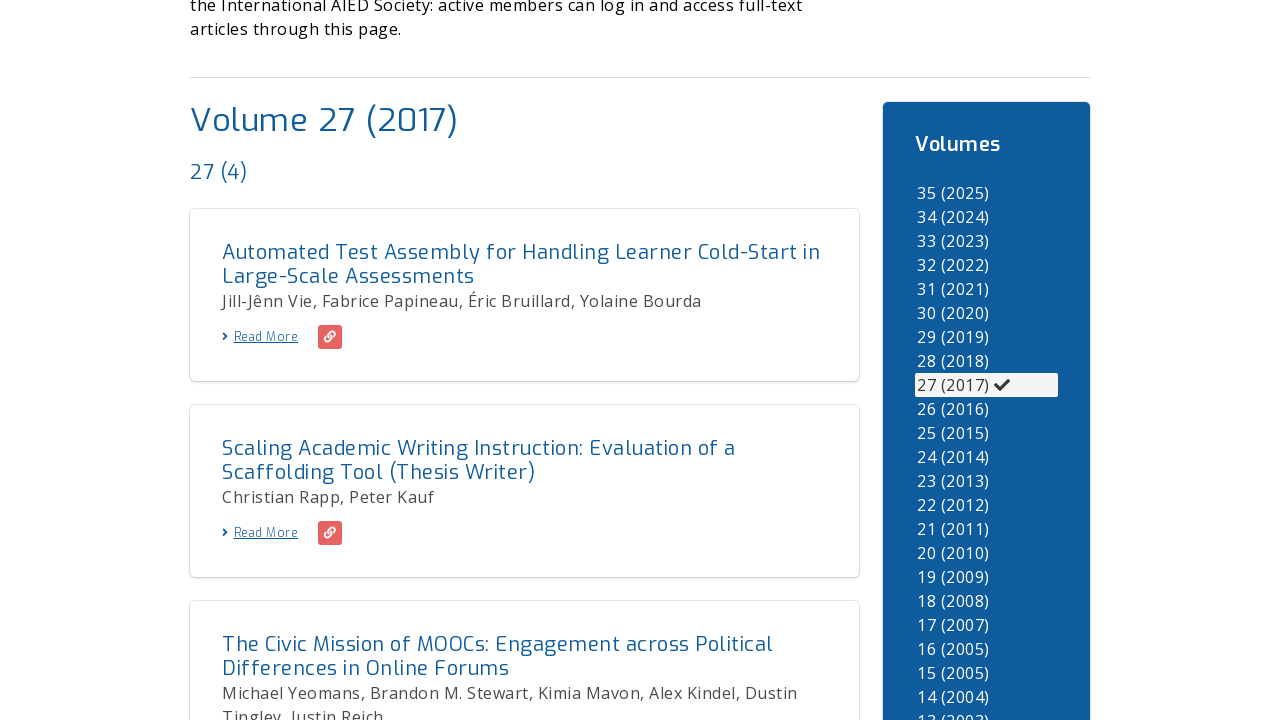

Waited for journal content to load after year filter click
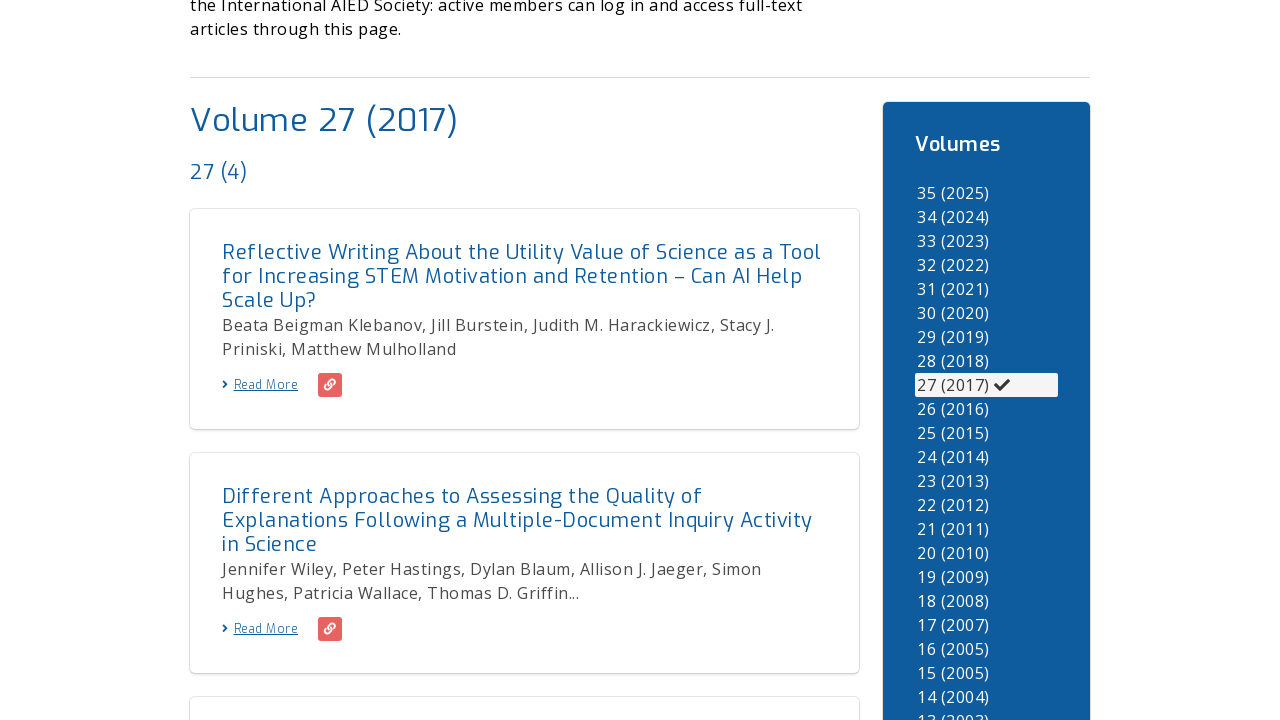

Clicked a year filter to load journal issues for that year
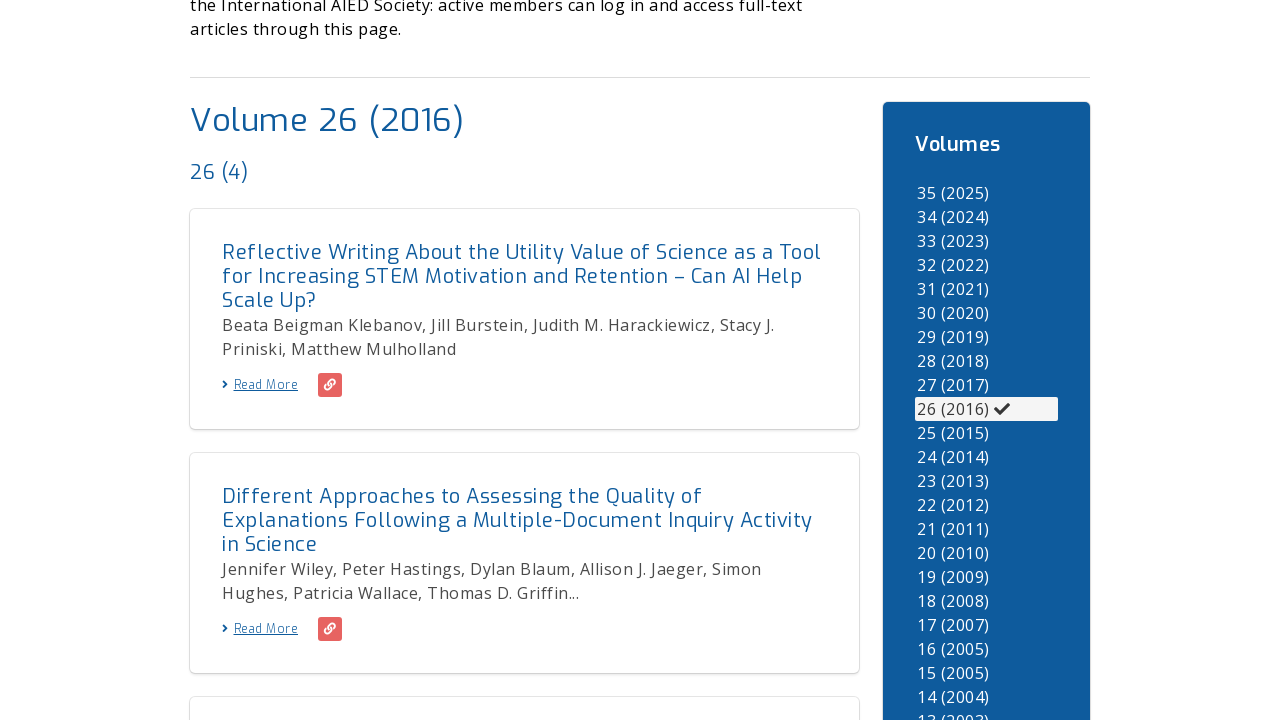

Waited for journal content to load after year filter click
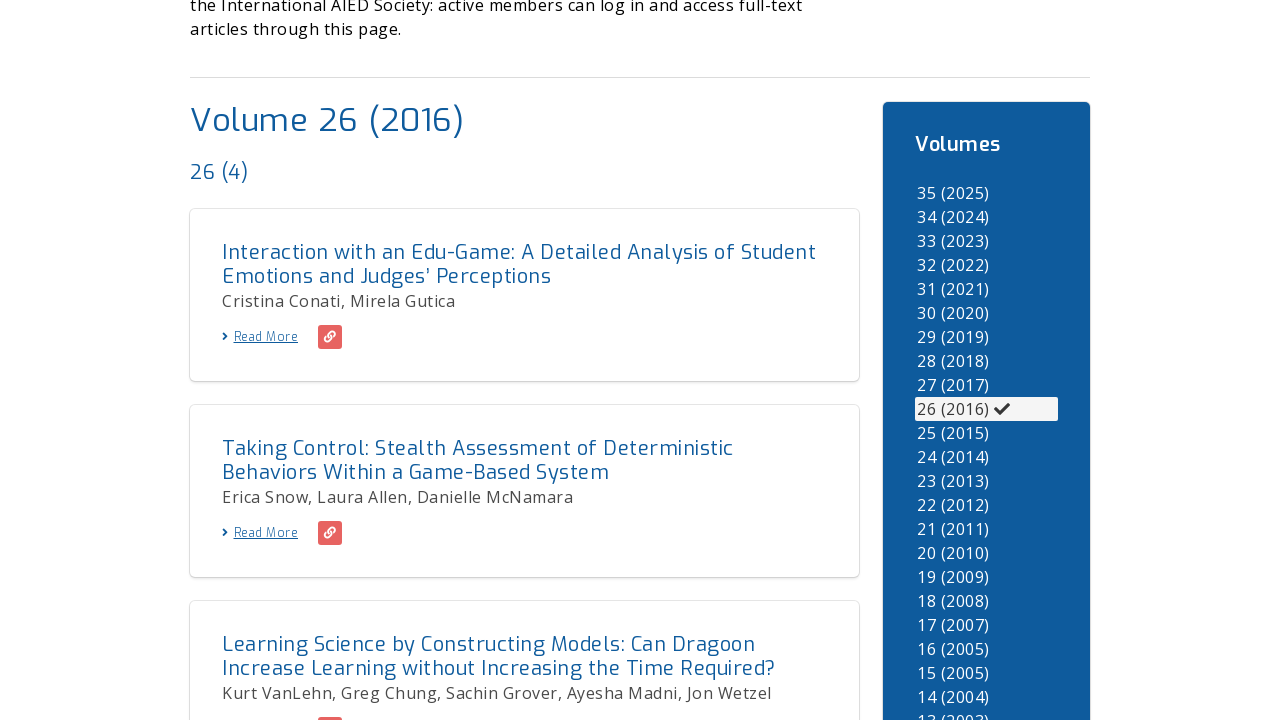

Clicked a year filter to load journal issues for that year
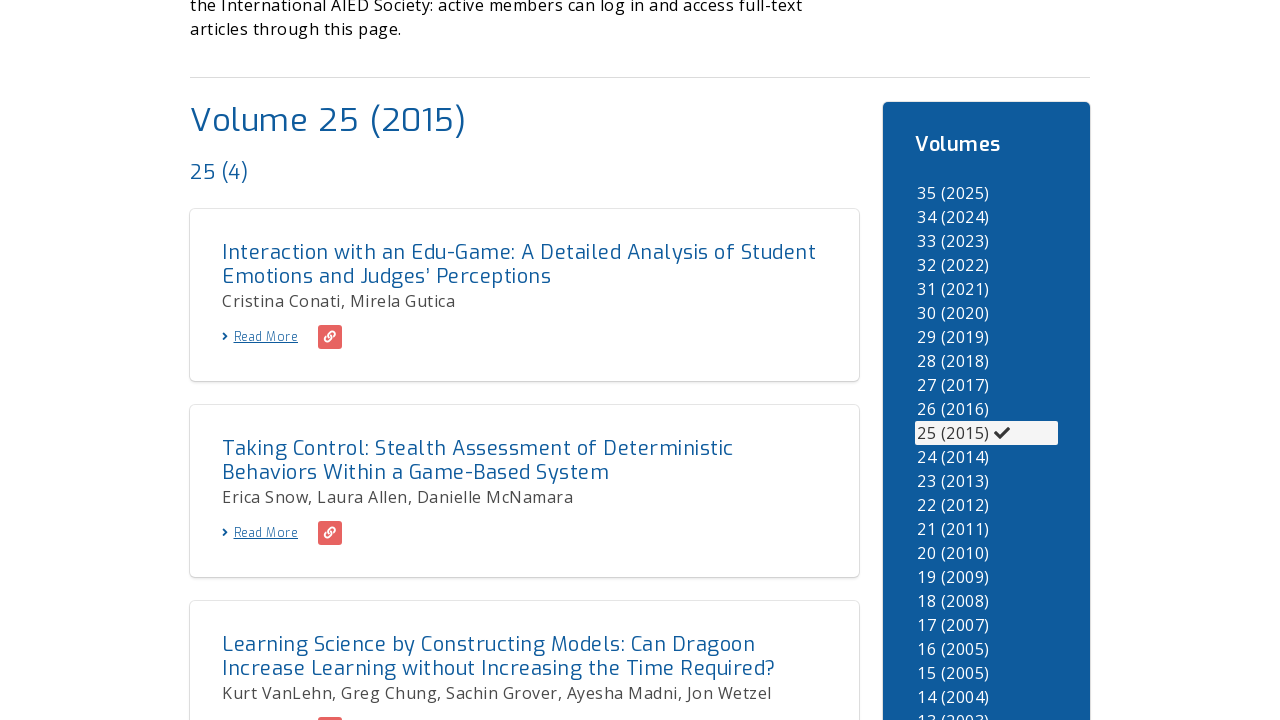

Waited for journal content to load after year filter click
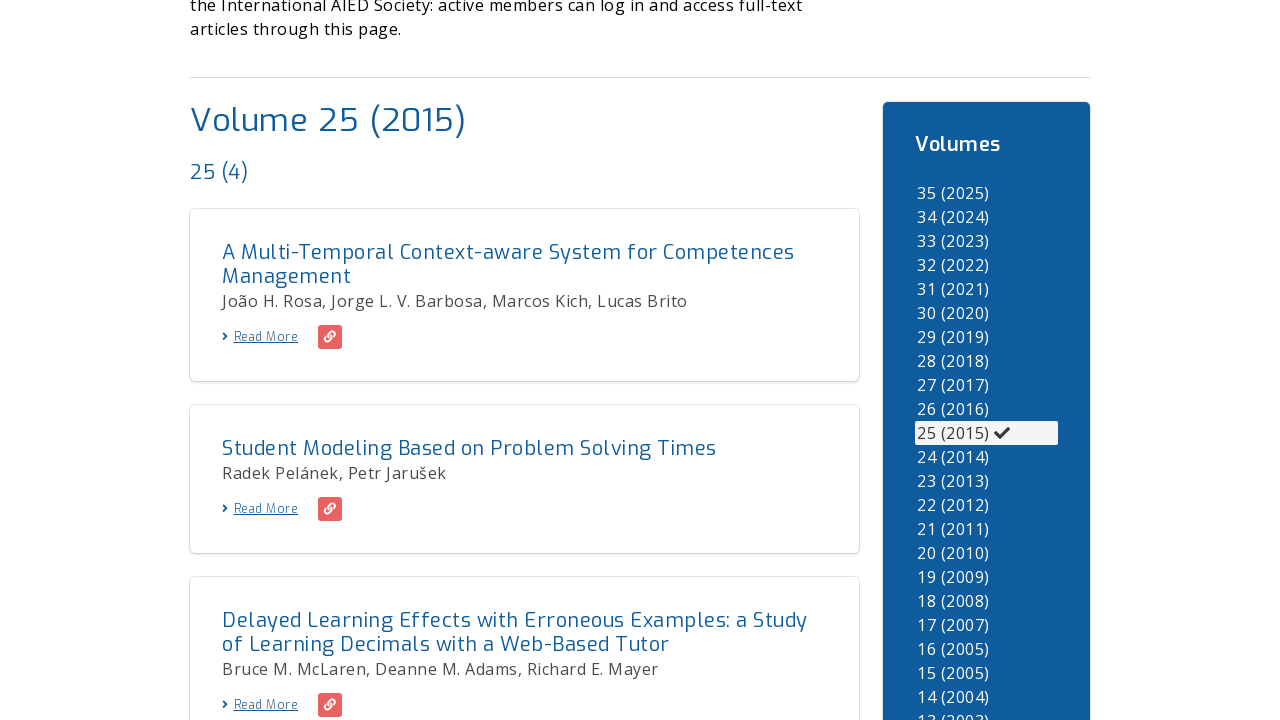

Clicked a year filter to load journal issues for that year
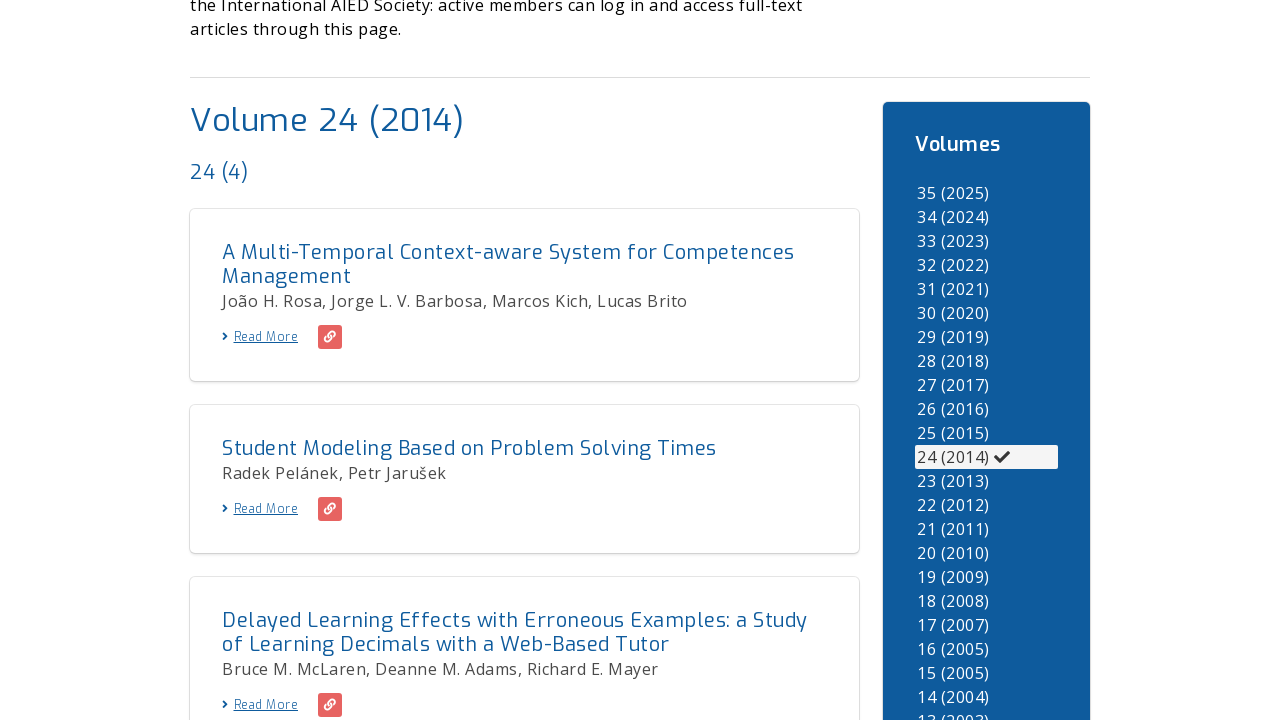

Waited for journal content to load after year filter click
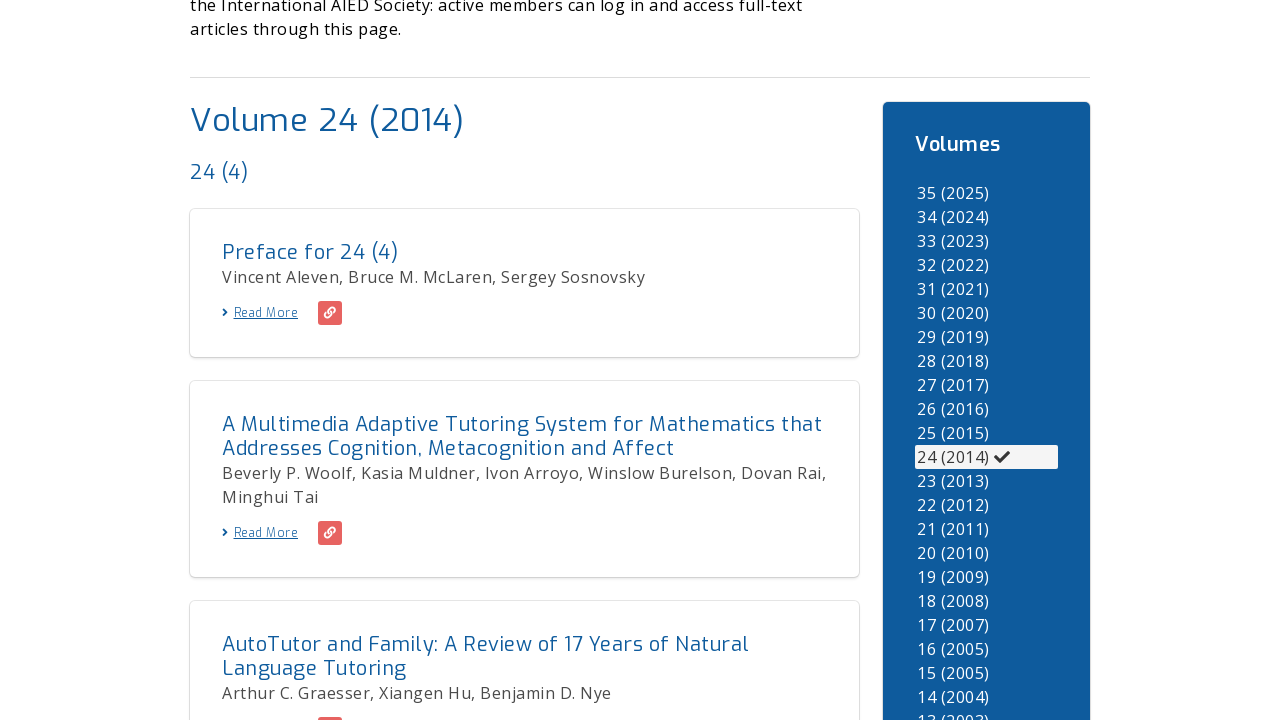

Clicked a year filter to load journal issues for that year
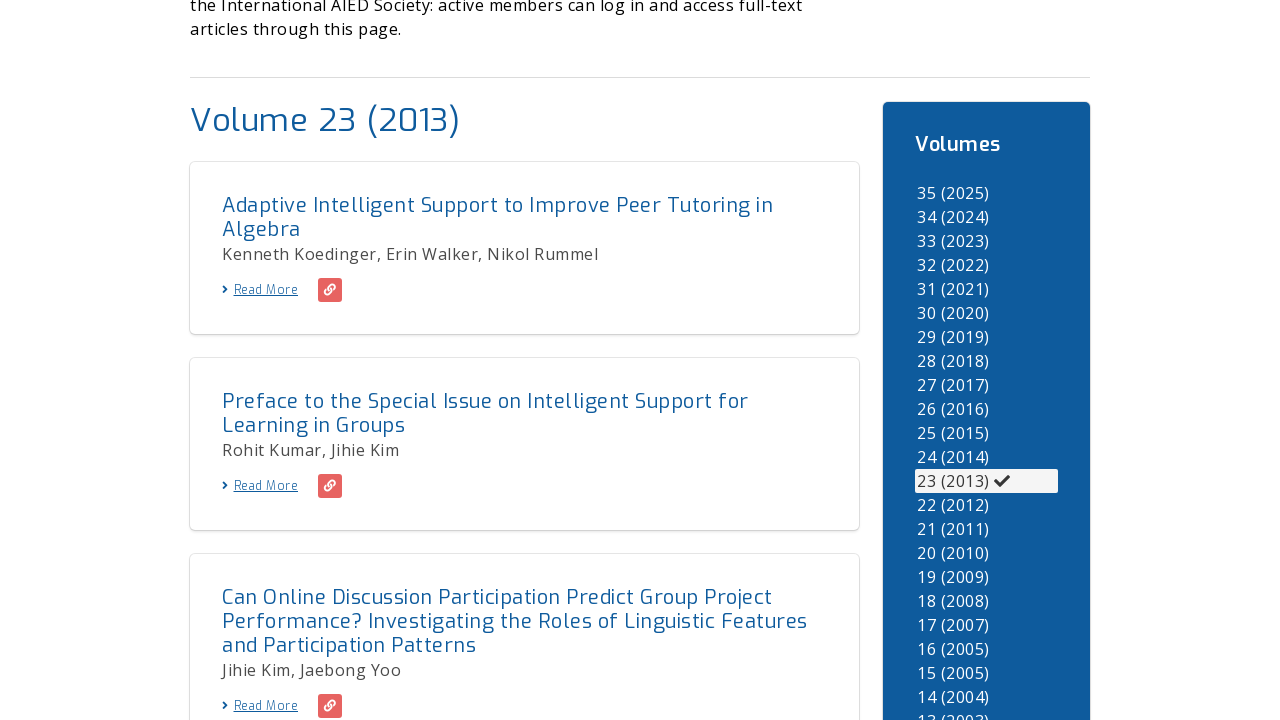

Waited for journal content to load after year filter click
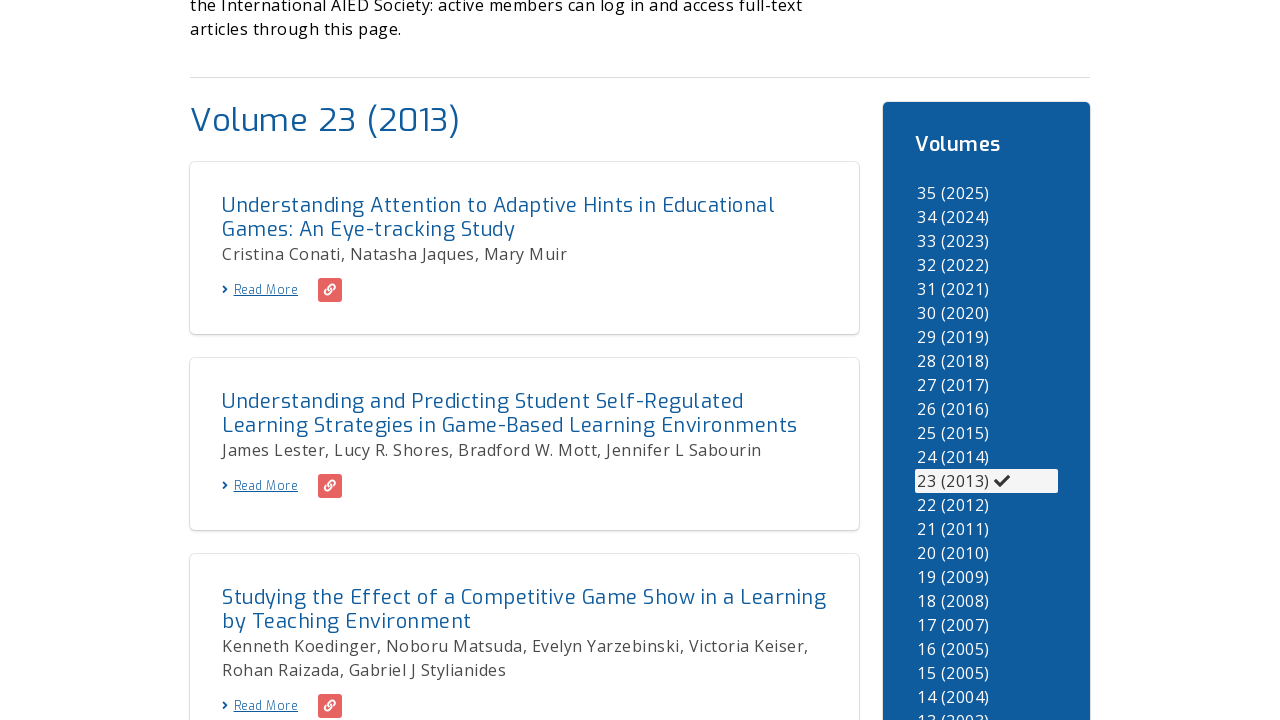

Clicked a year filter to load journal issues for that year
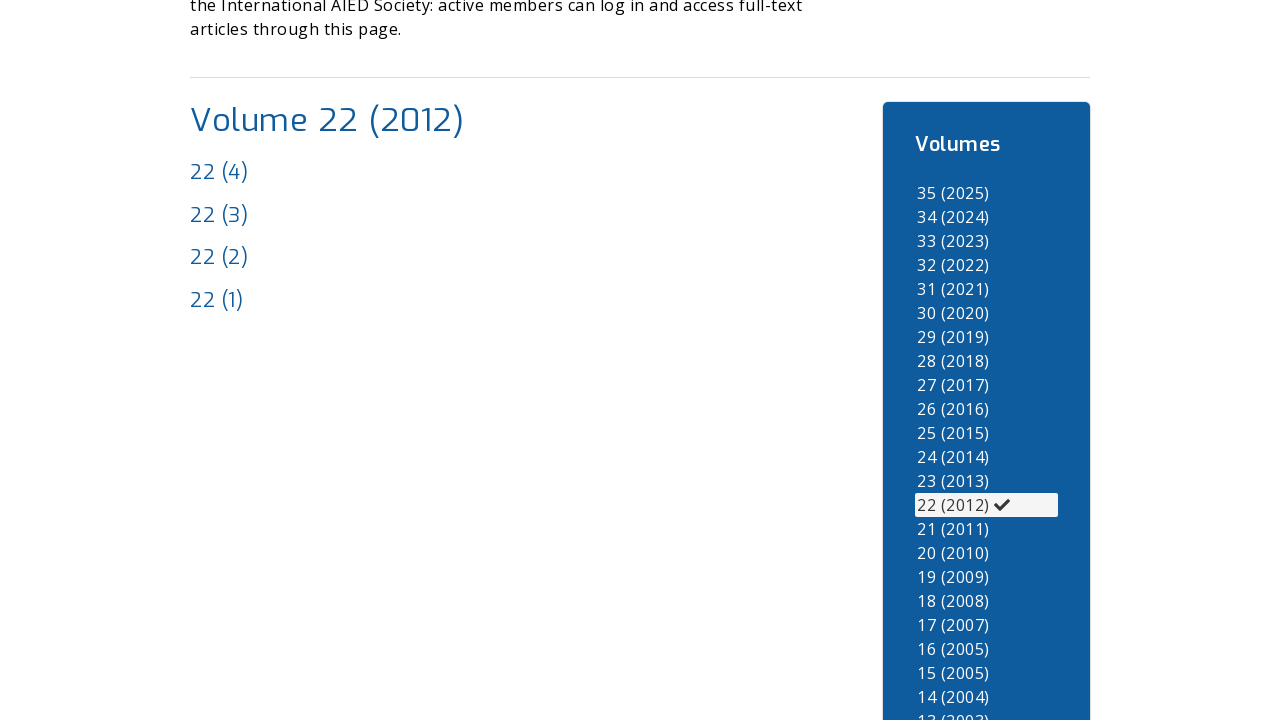

Waited for journal content to load after year filter click
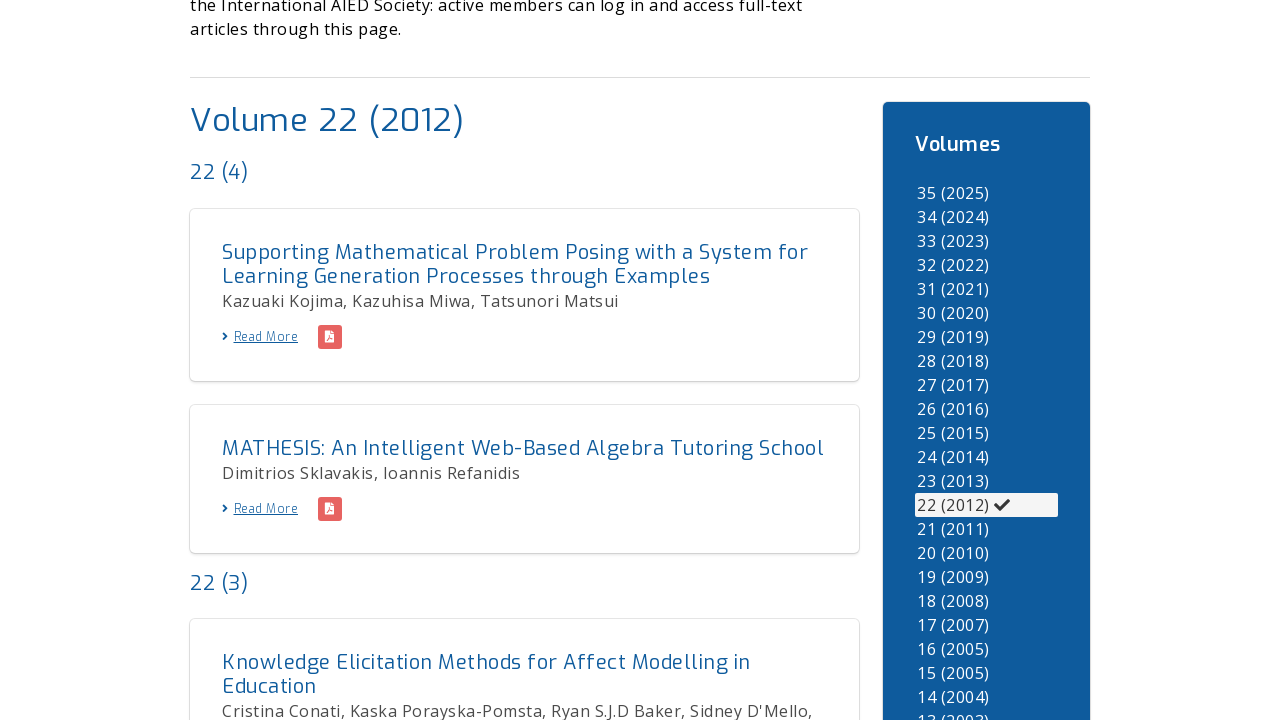

Clicked a year filter to load journal issues for that year
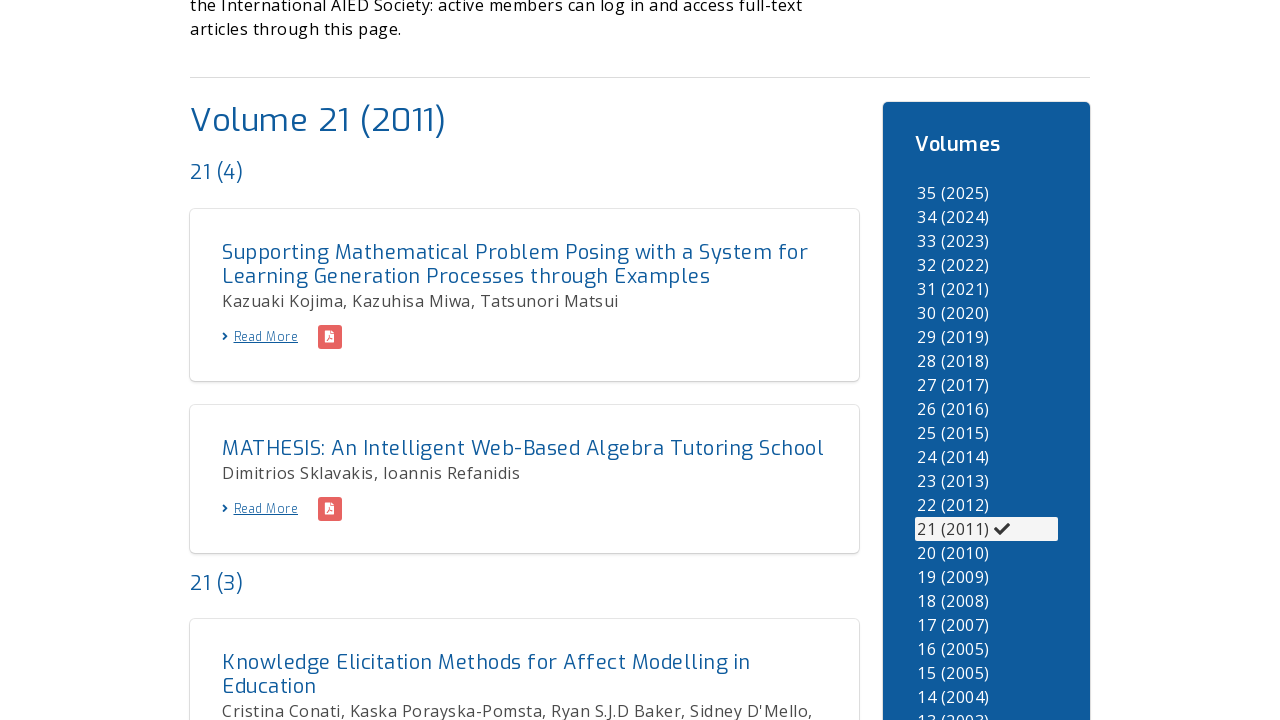

Waited for journal content to load after year filter click
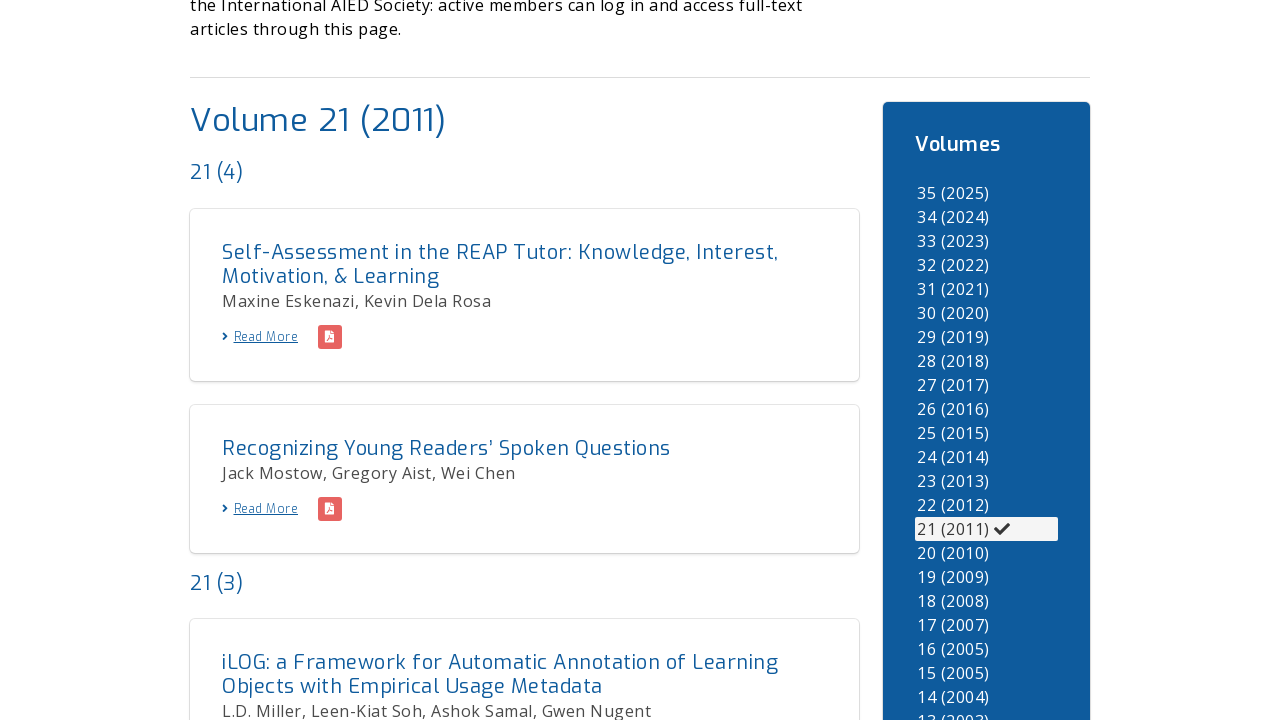

Clicked a year filter to load journal issues for that year
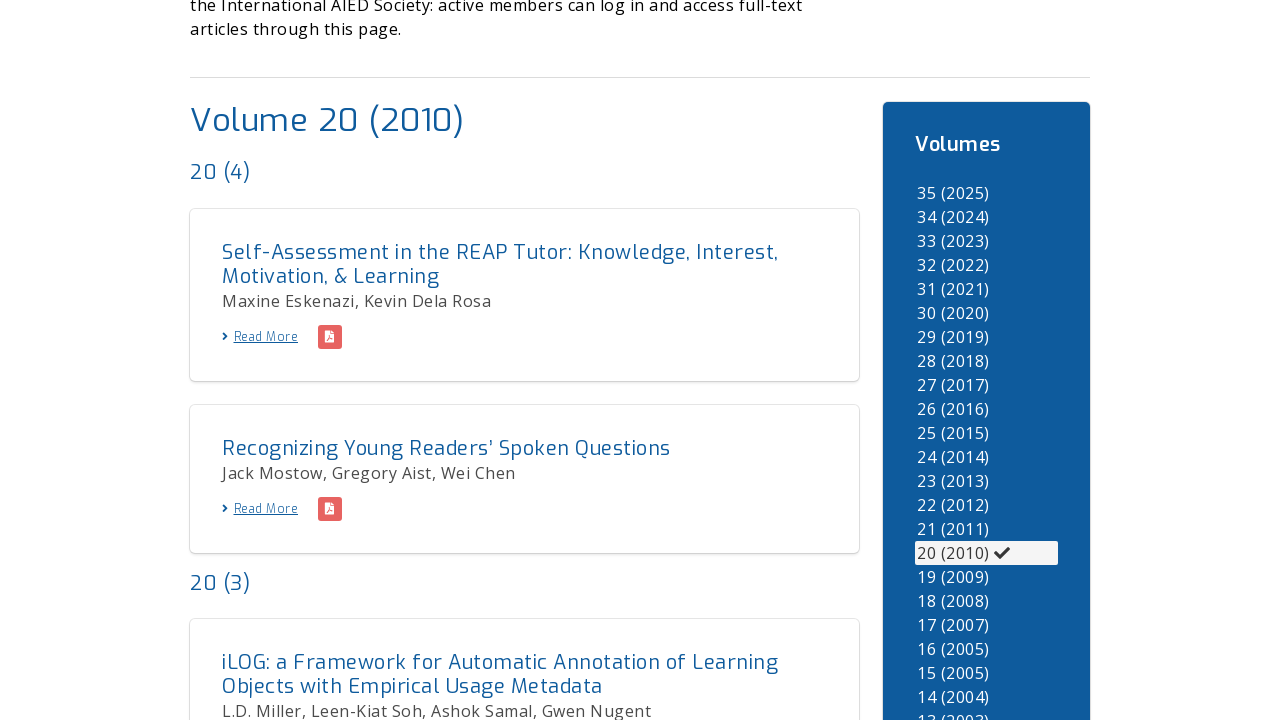

Waited for journal content to load after year filter click
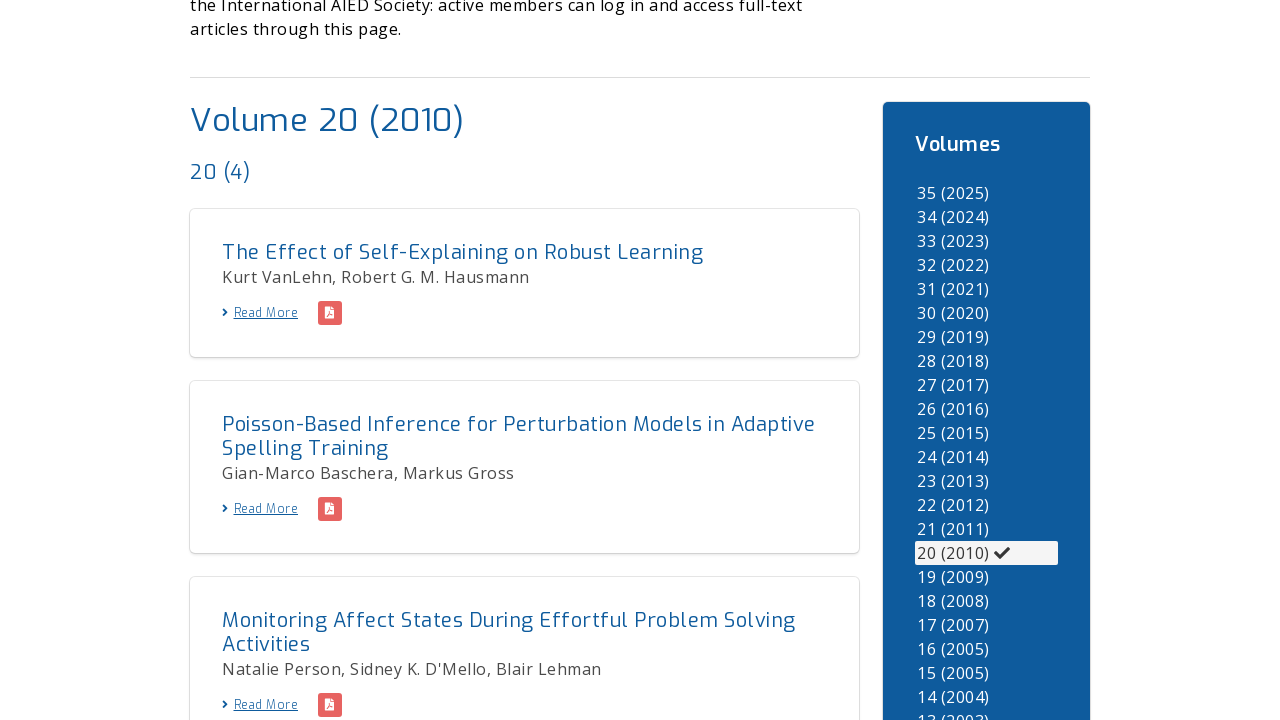

Clicked a year filter to load journal issues for that year
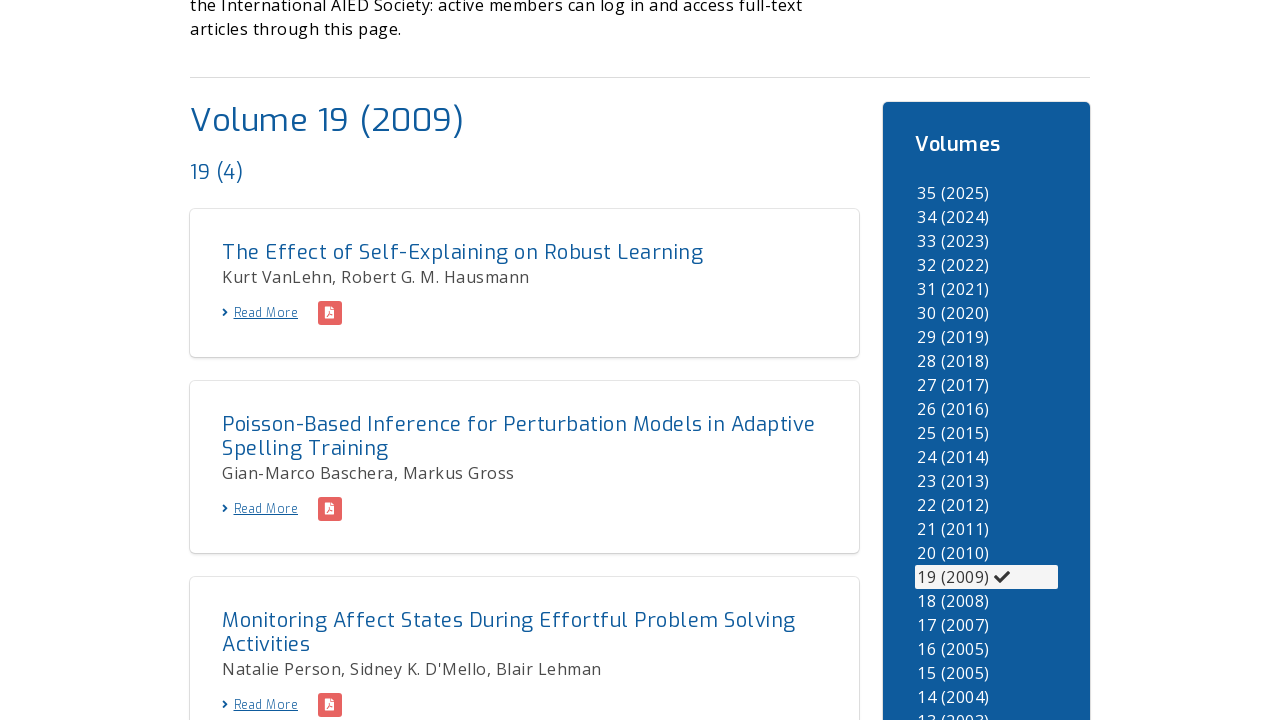

Waited for journal content to load after year filter click
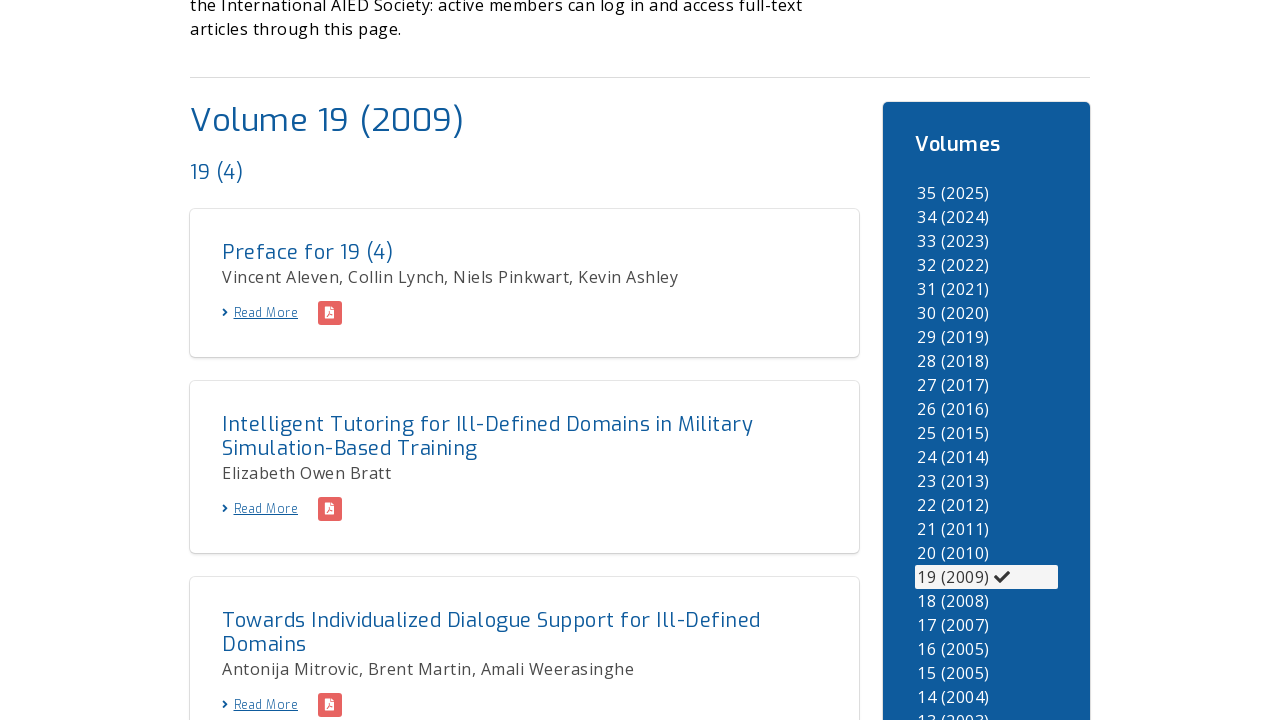

Clicked a year filter to load journal issues for that year
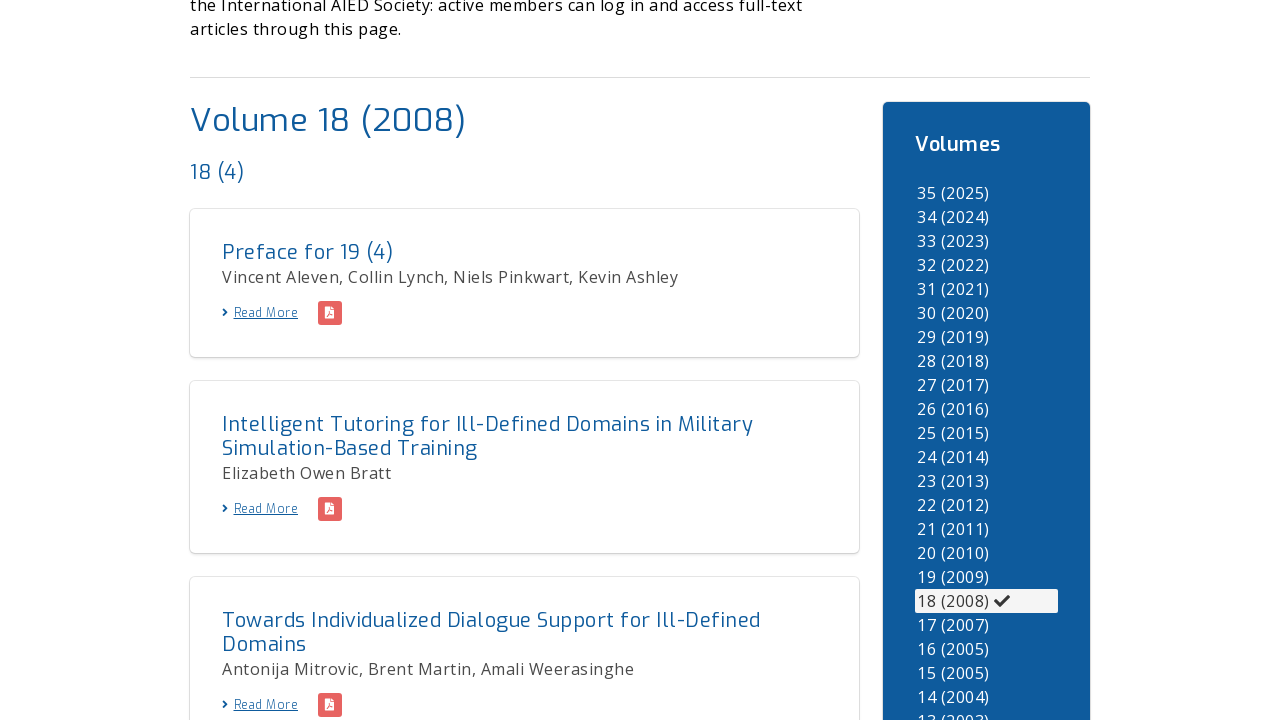

Waited for journal content to load after year filter click
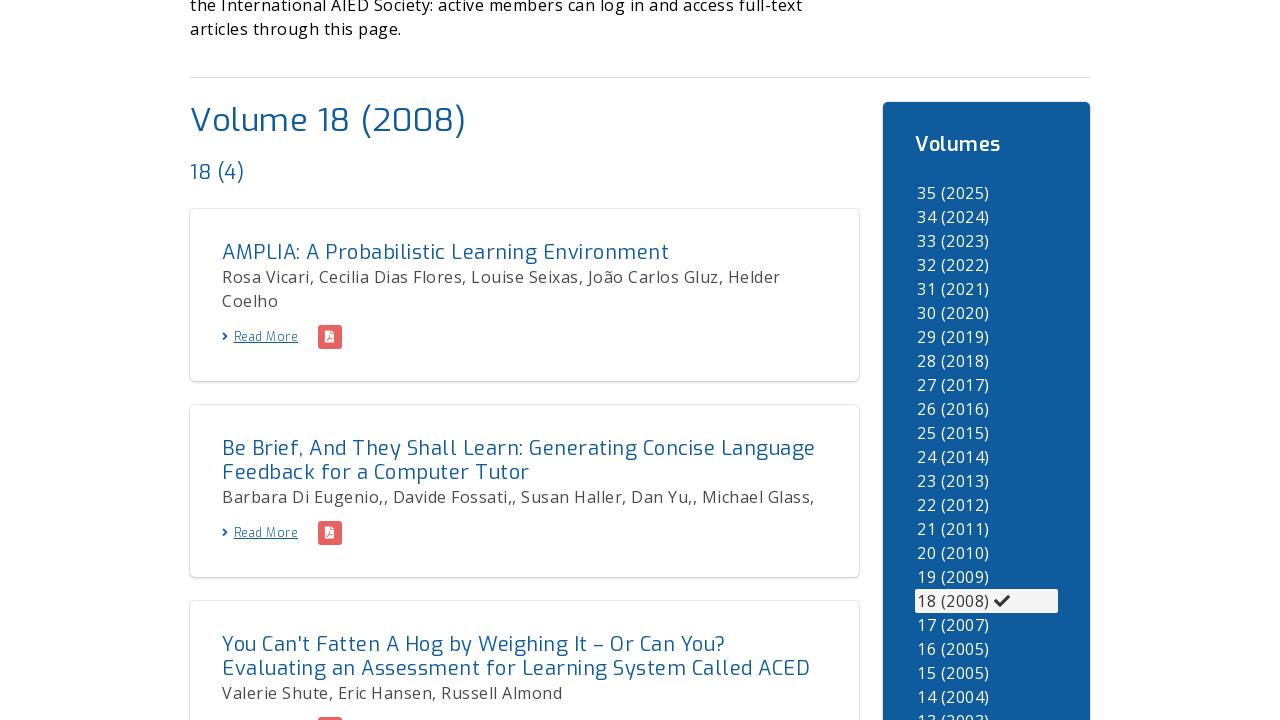

Clicked a year filter to load journal issues for that year
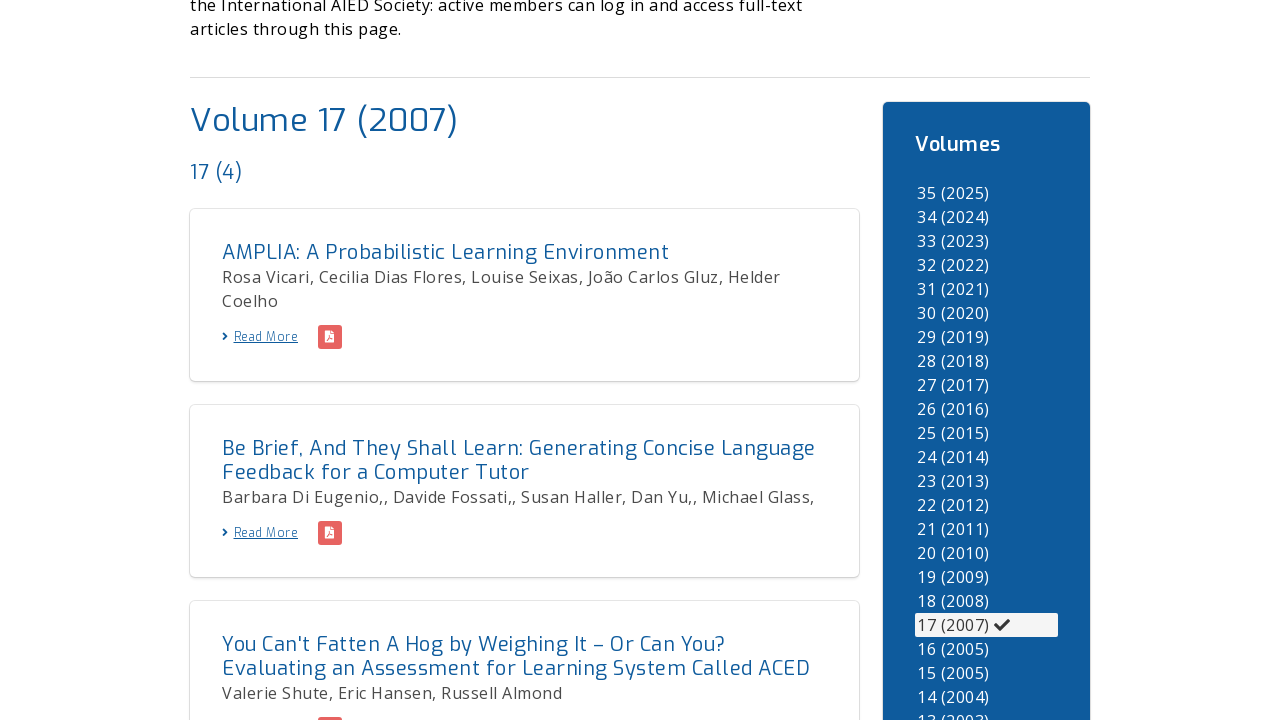

Waited for journal content to load after year filter click
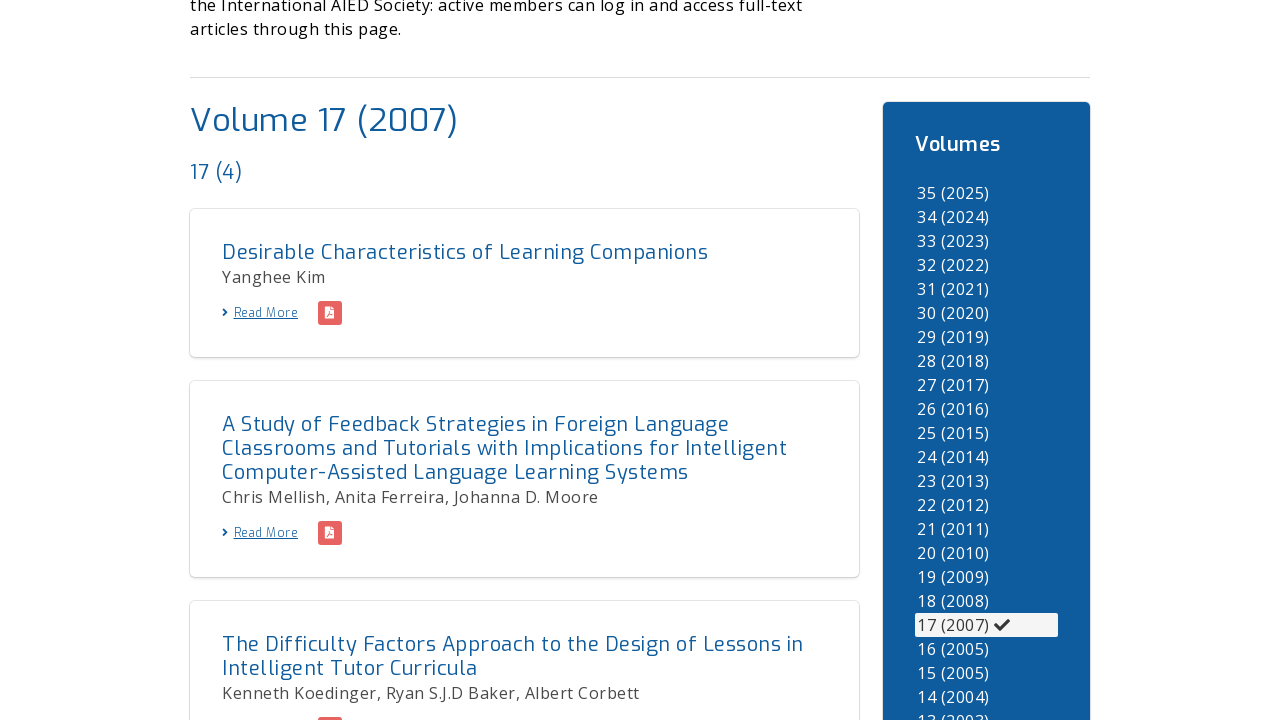

Clicked a year filter to load journal issues for that year
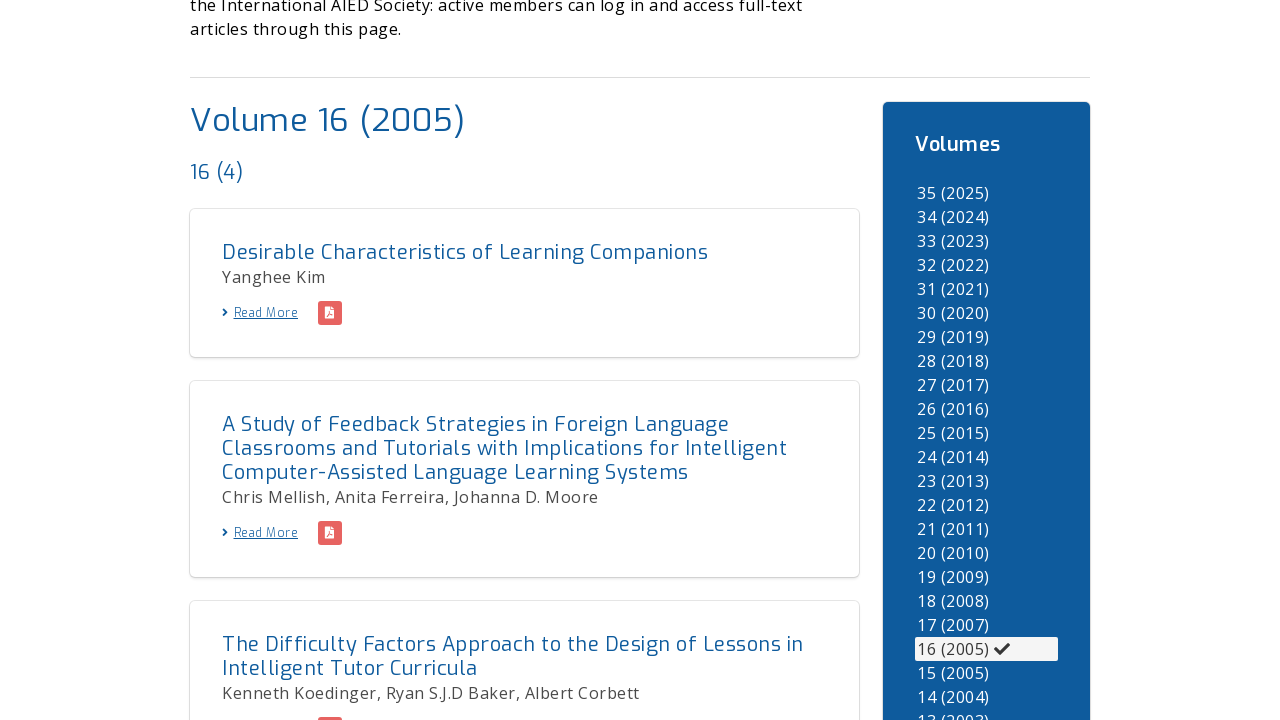

Waited for journal content to load after year filter click
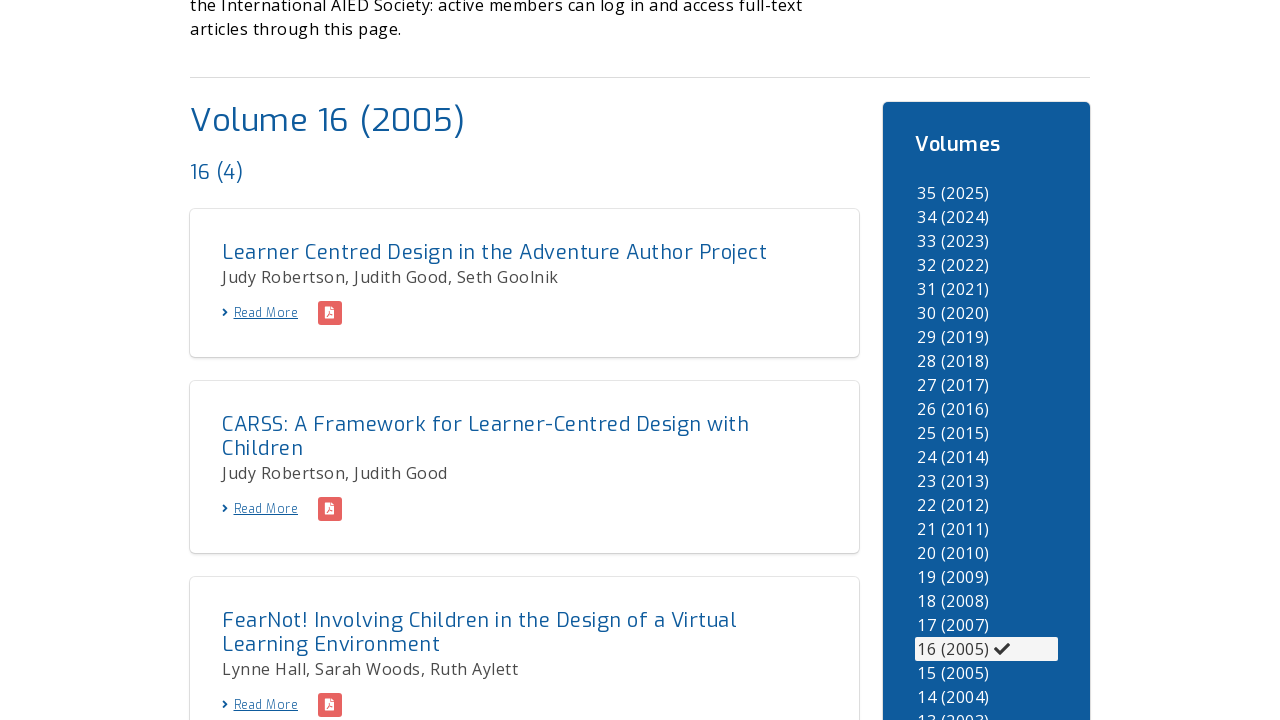

Clicked a year filter to load journal issues for that year
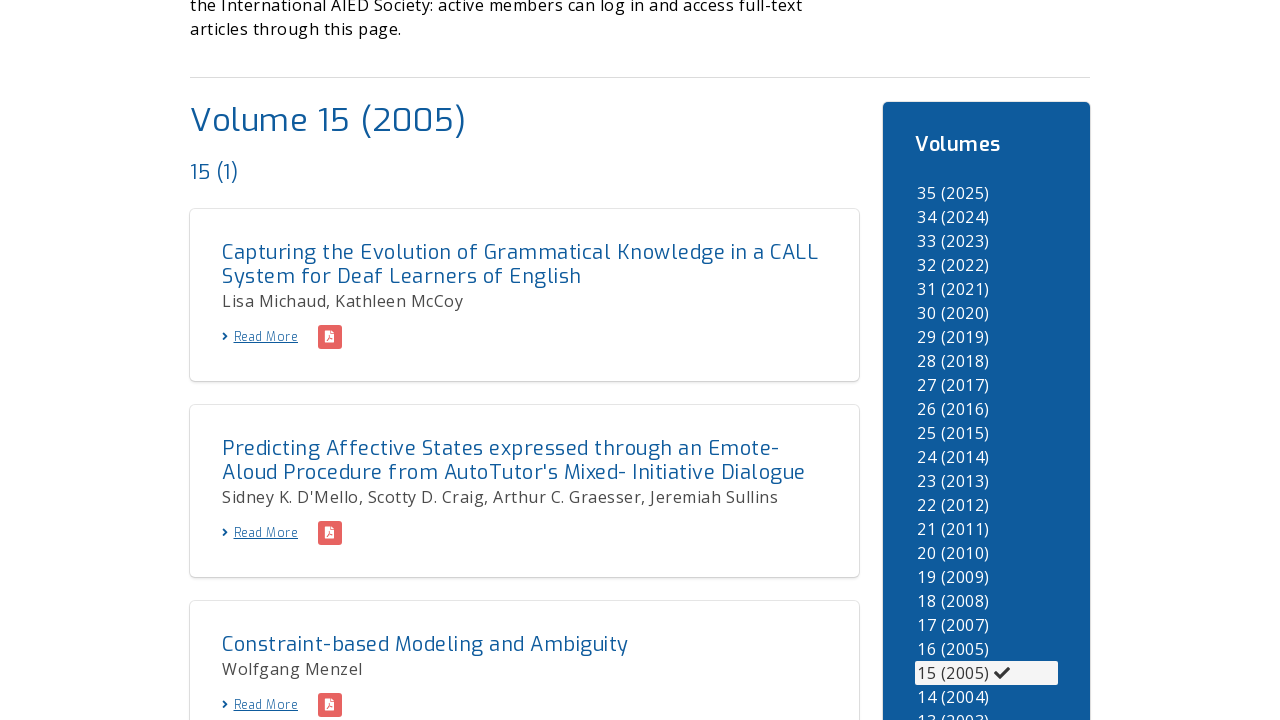

Waited for journal content to load after year filter click
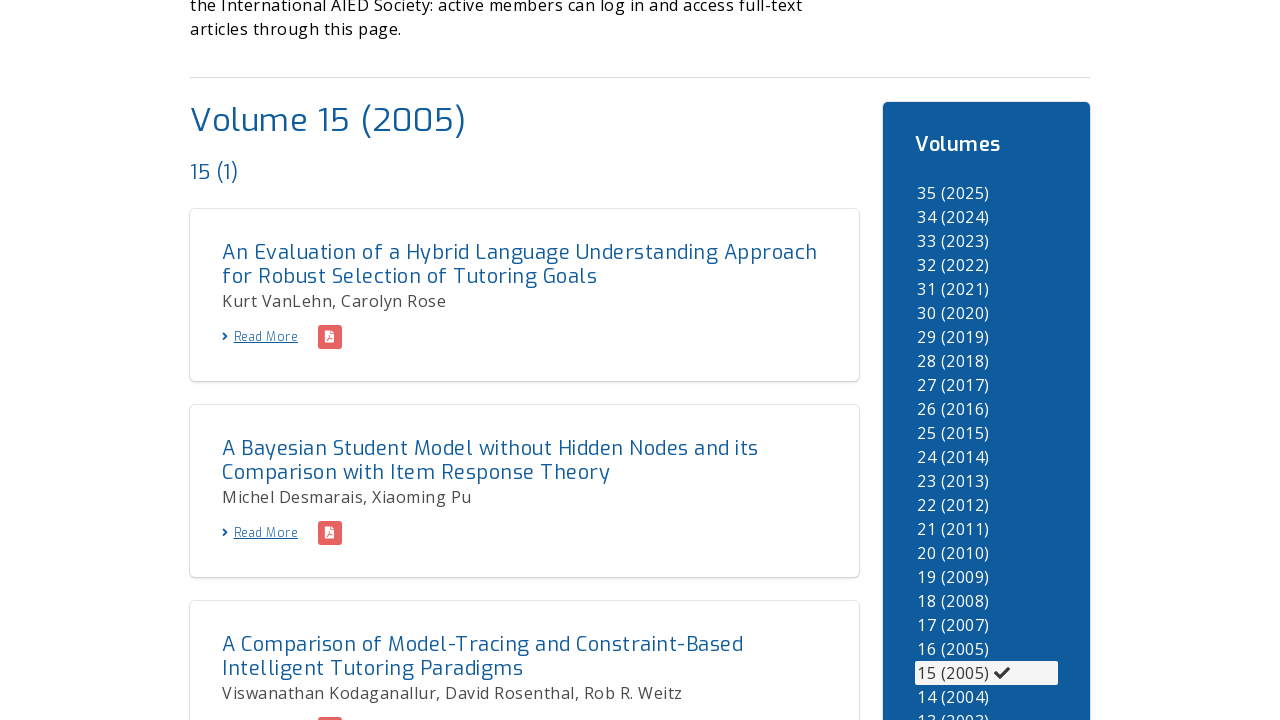

Clicked a year filter to load journal issues for that year
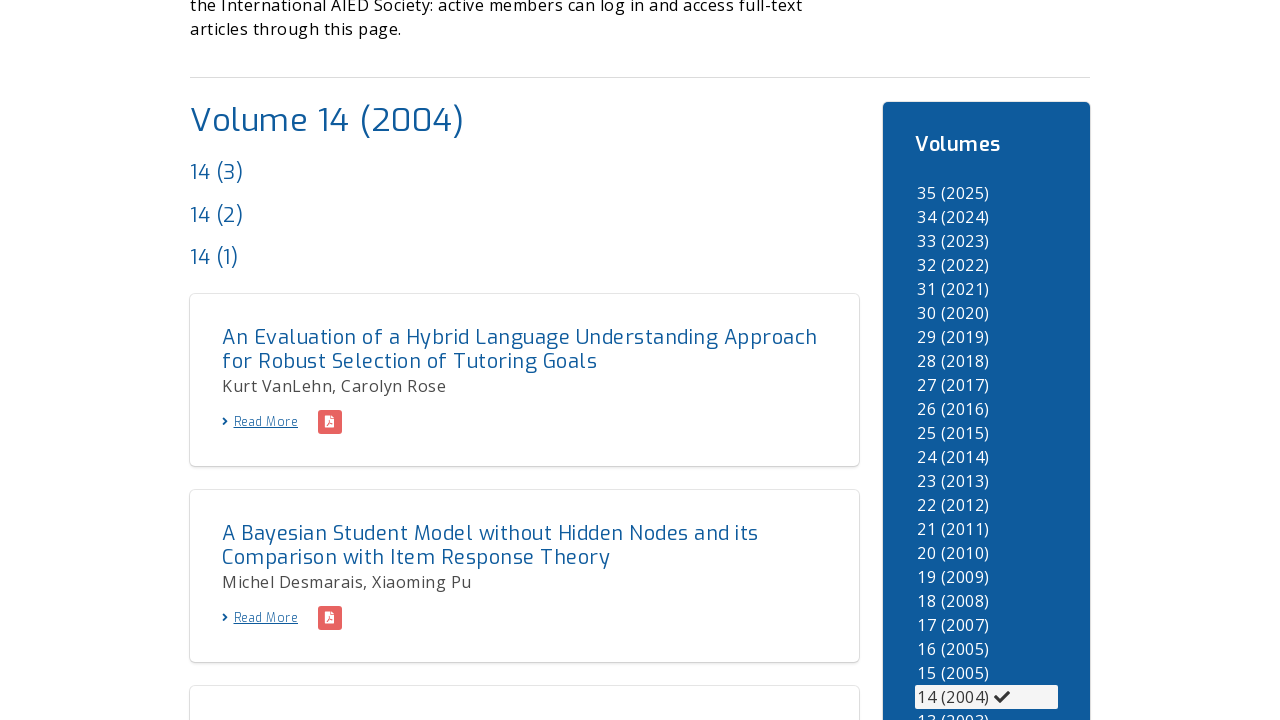

Waited for journal content to load after year filter click
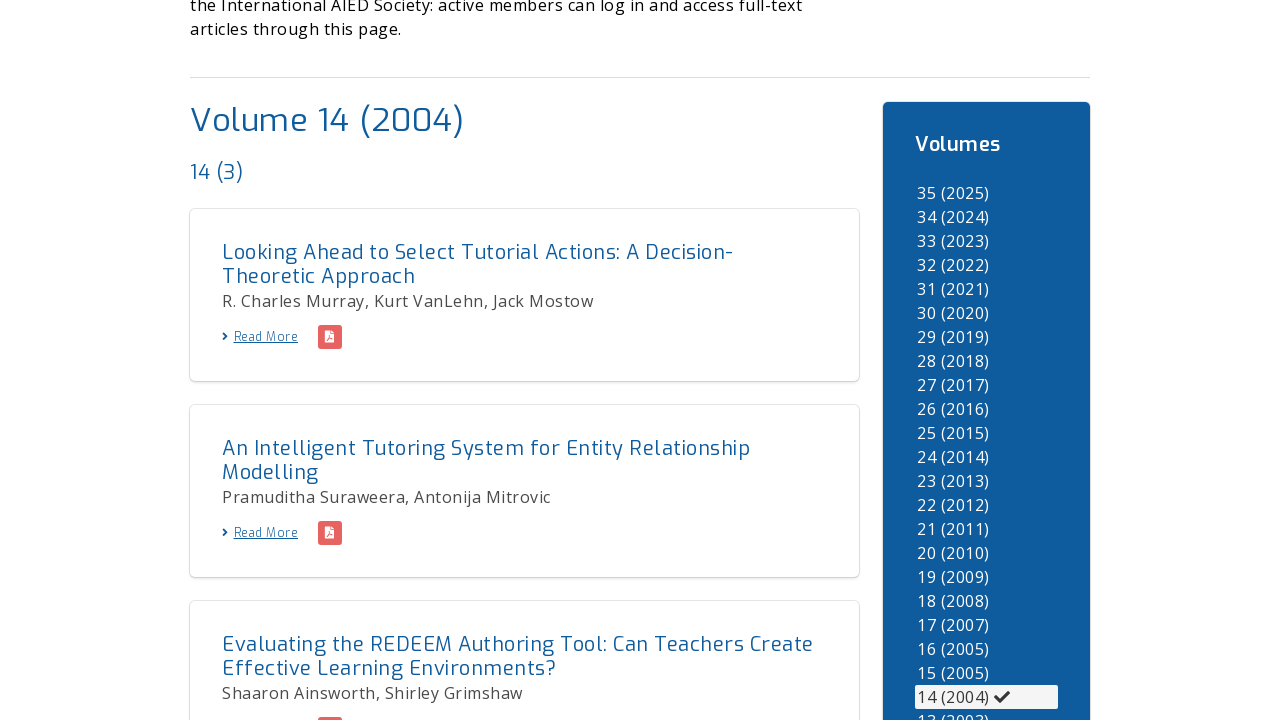

Clicked a year filter to load journal issues for that year
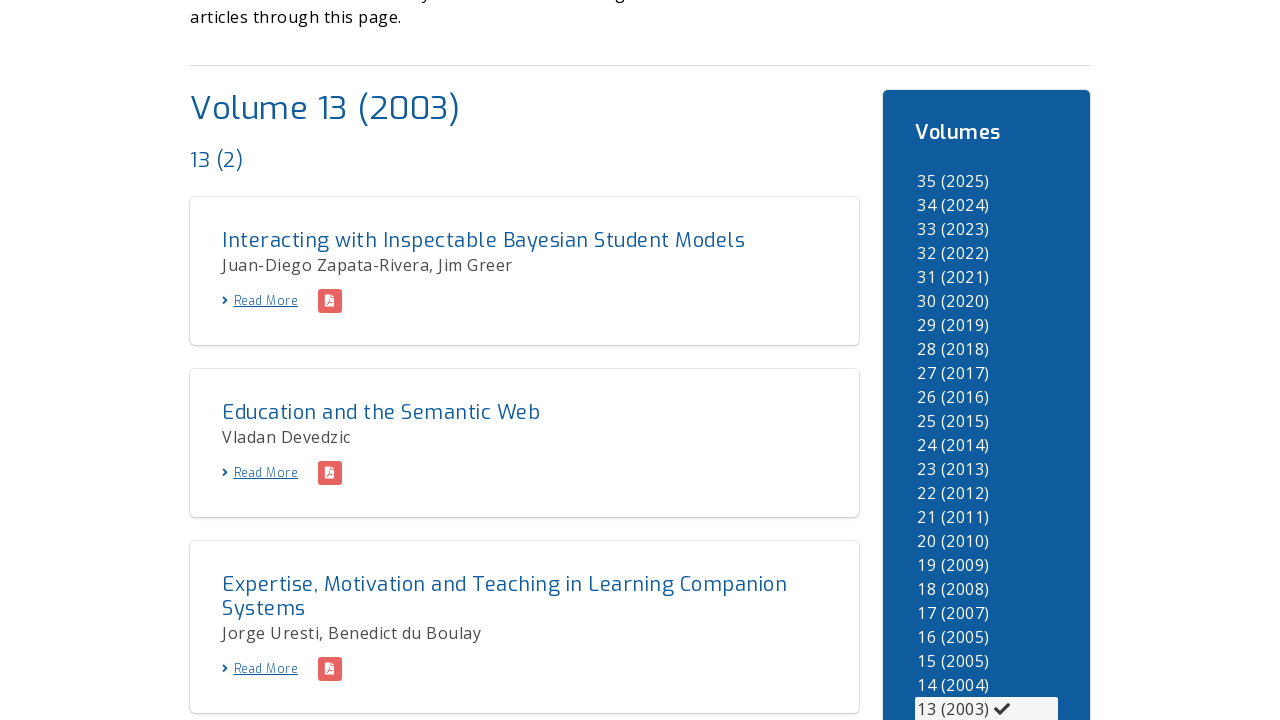

Waited for journal content to load after year filter click
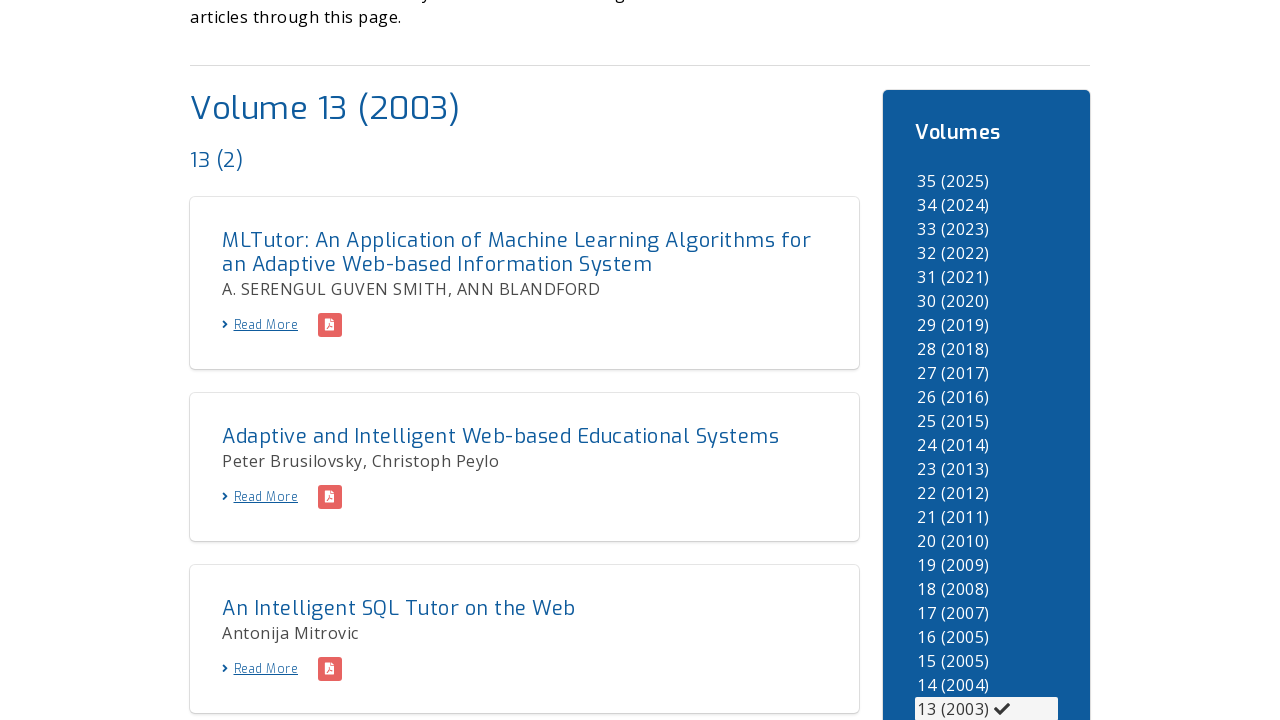

Clicked a year filter to load journal issues for that year
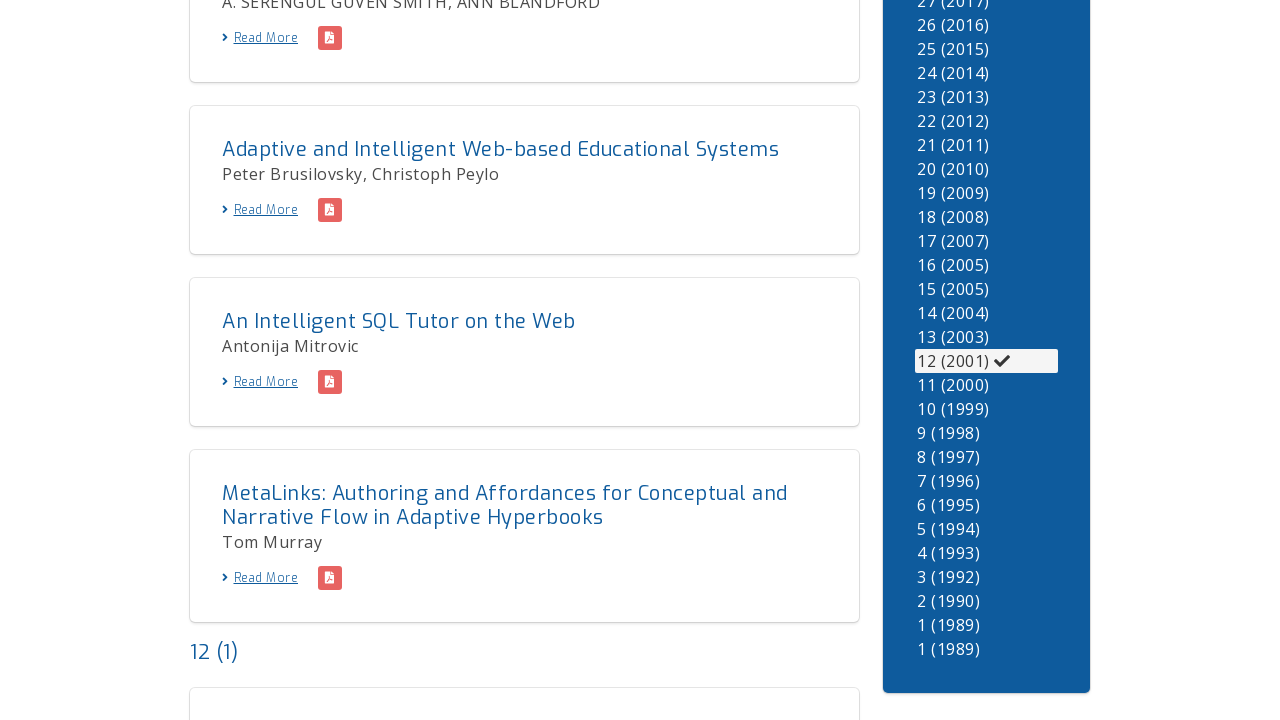

Waited for journal content to load after year filter click
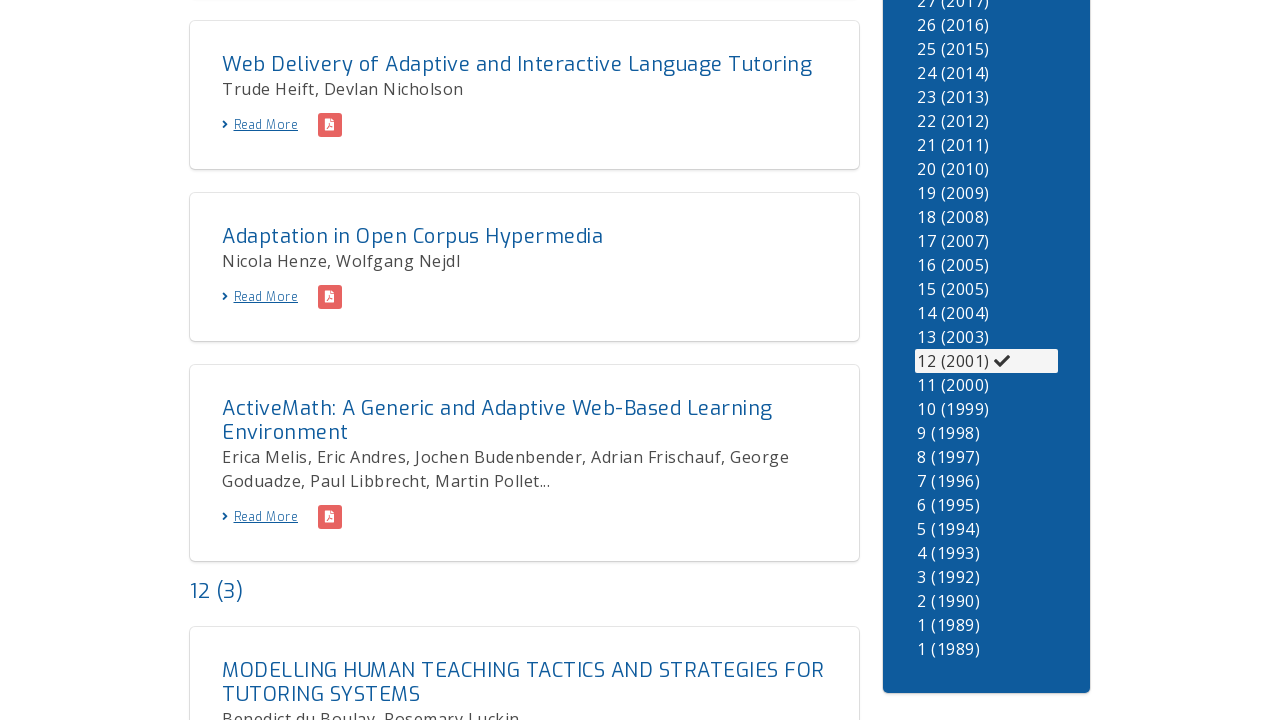

Clicked a year filter to load journal issues for that year
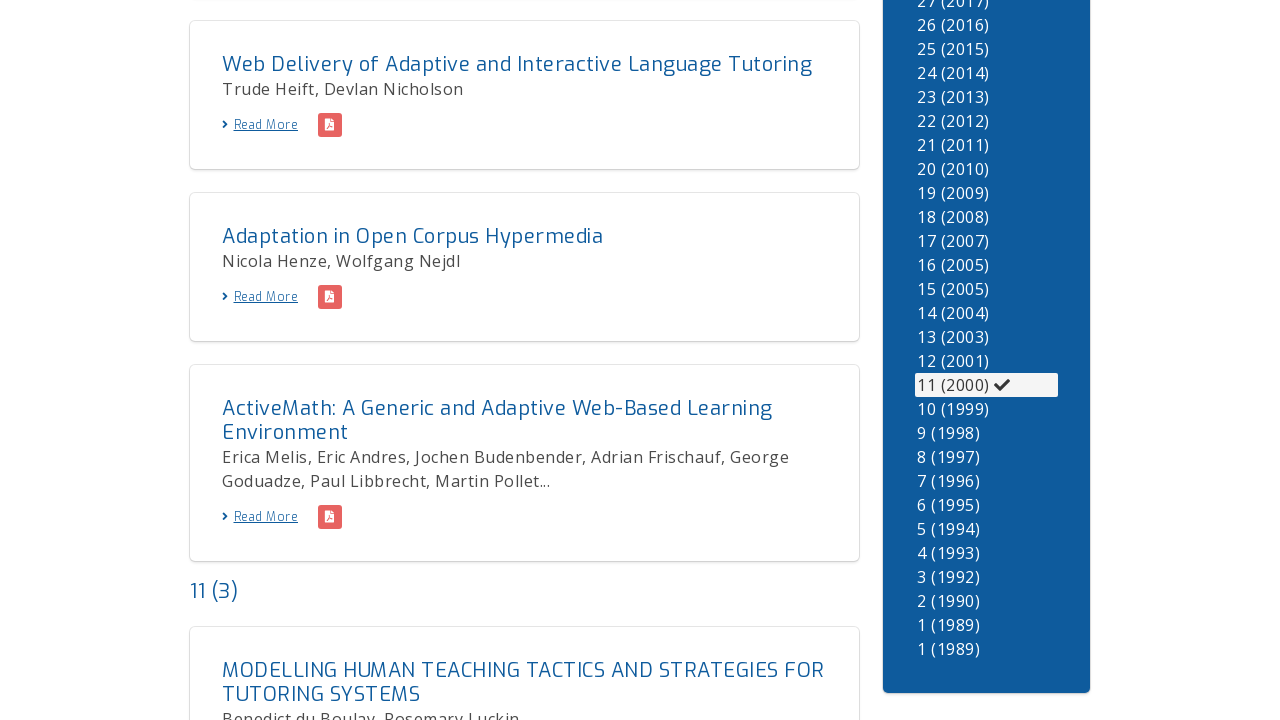

Waited for journal content to load after year filter click
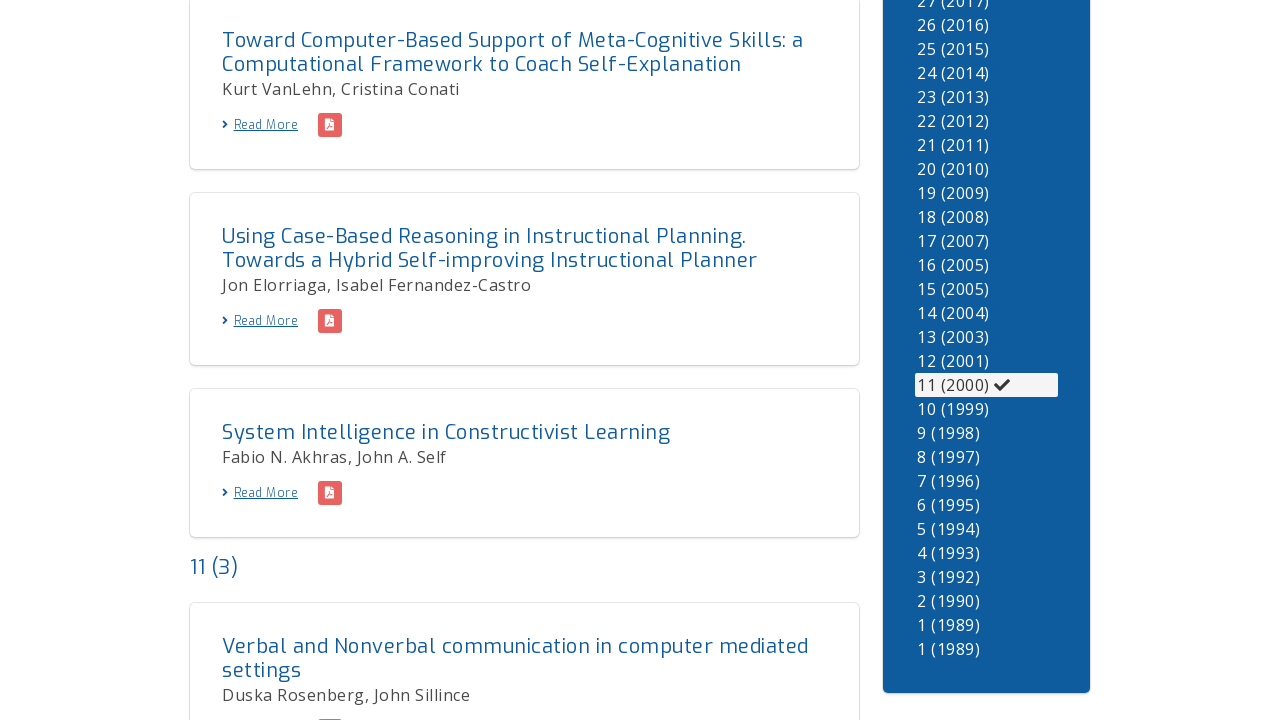

Clicked a year filter to load journal issues for that year
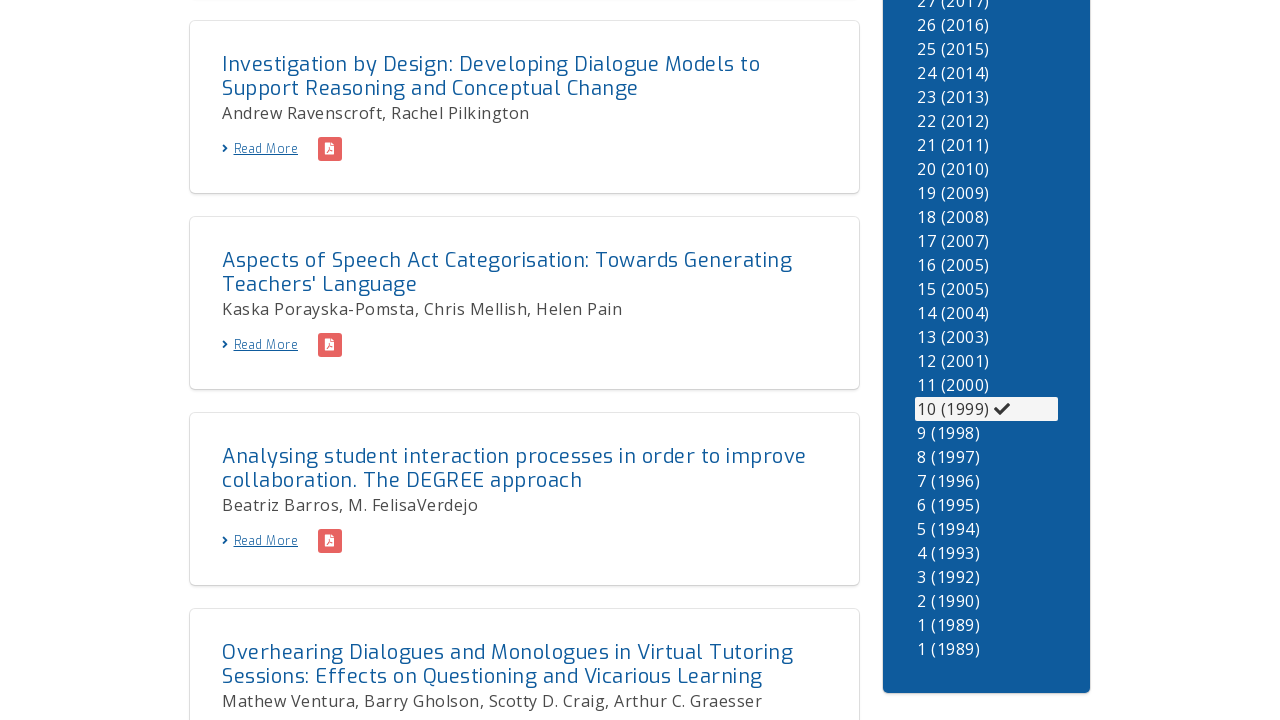

Waited for journal content to load after year filter click
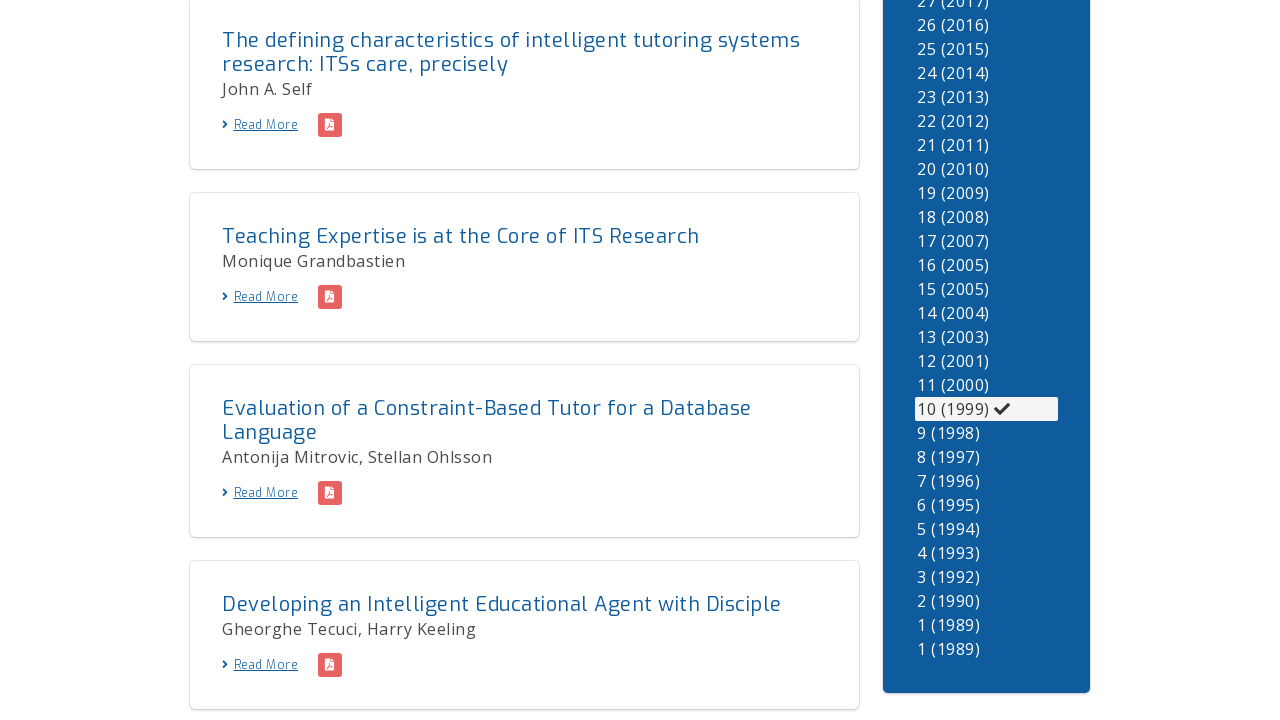

Clicked a year filter to load journal issues for that year
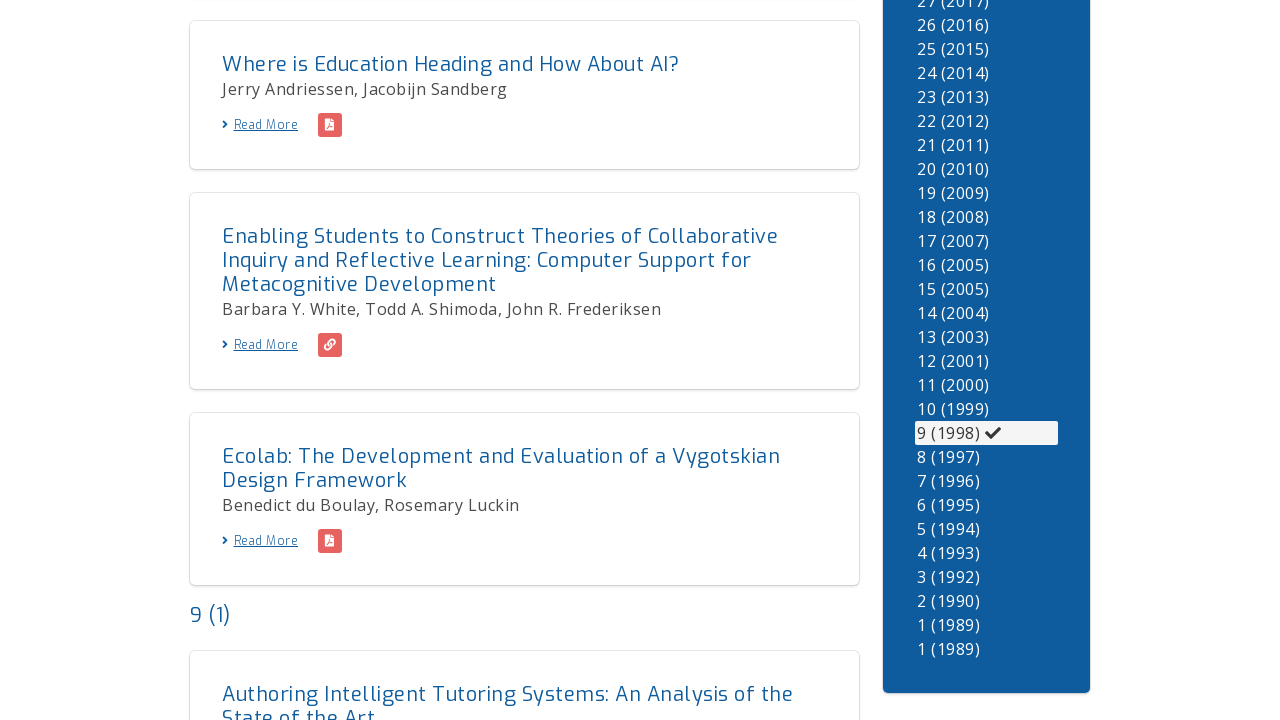

Waited for journal content to load after year filter click
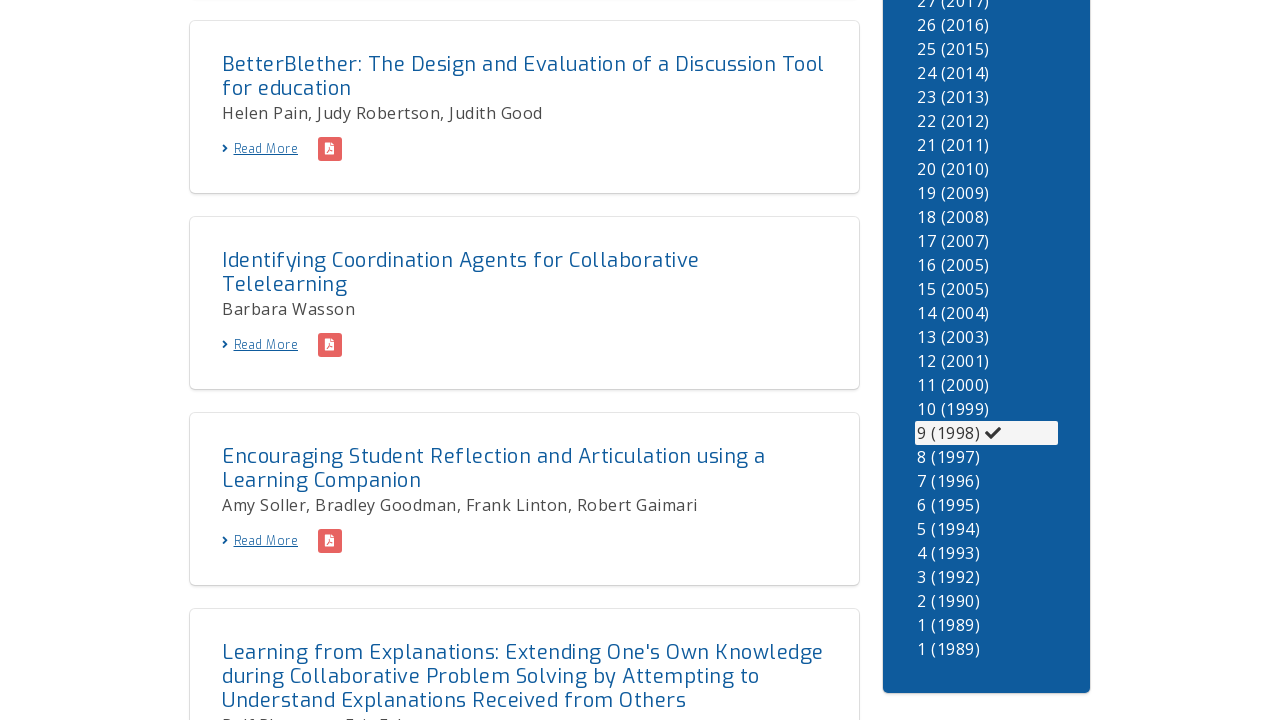

Clicked a year filter to load journal issues for that year
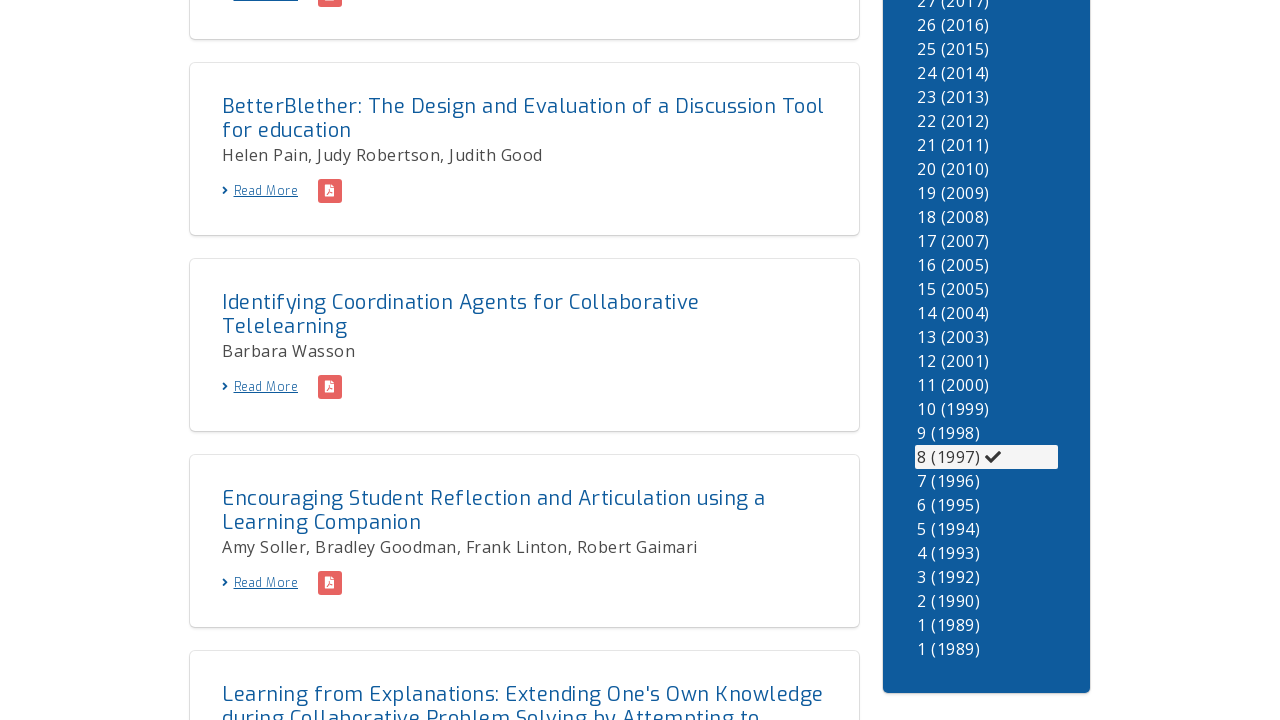

Waited for journal content to load after year filter click
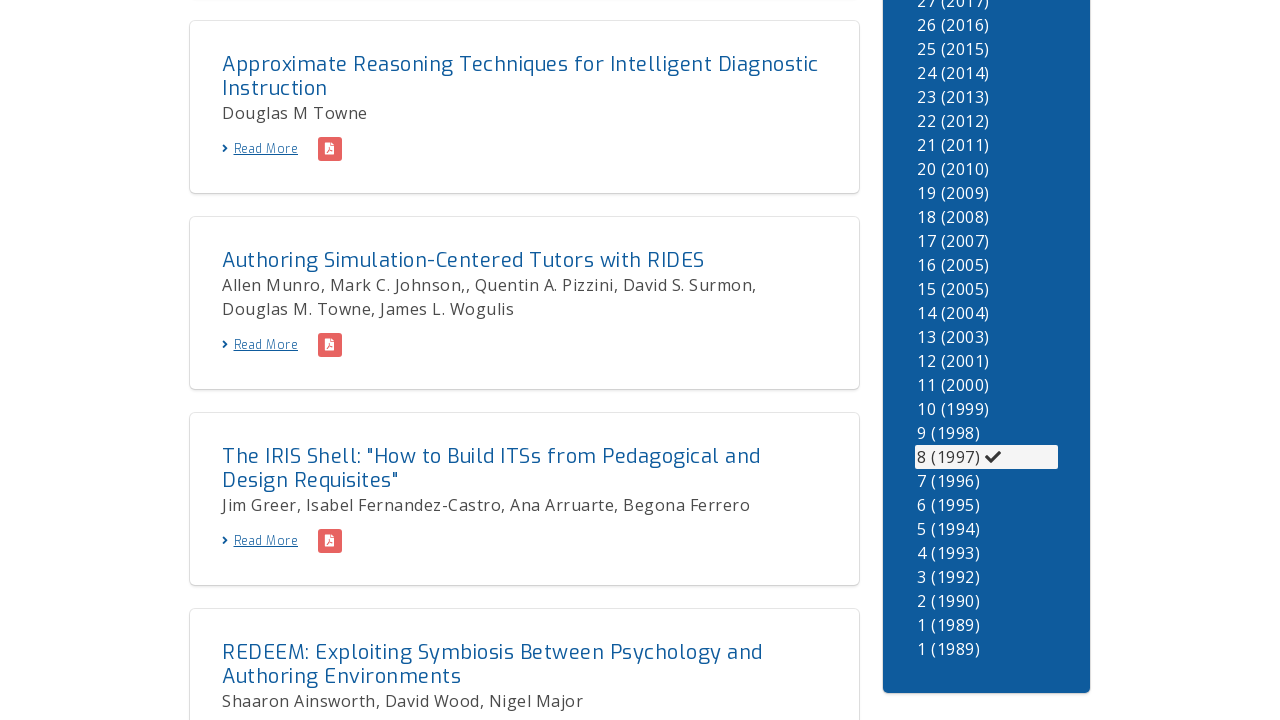

Clicked a year filter to load journal issues for that year
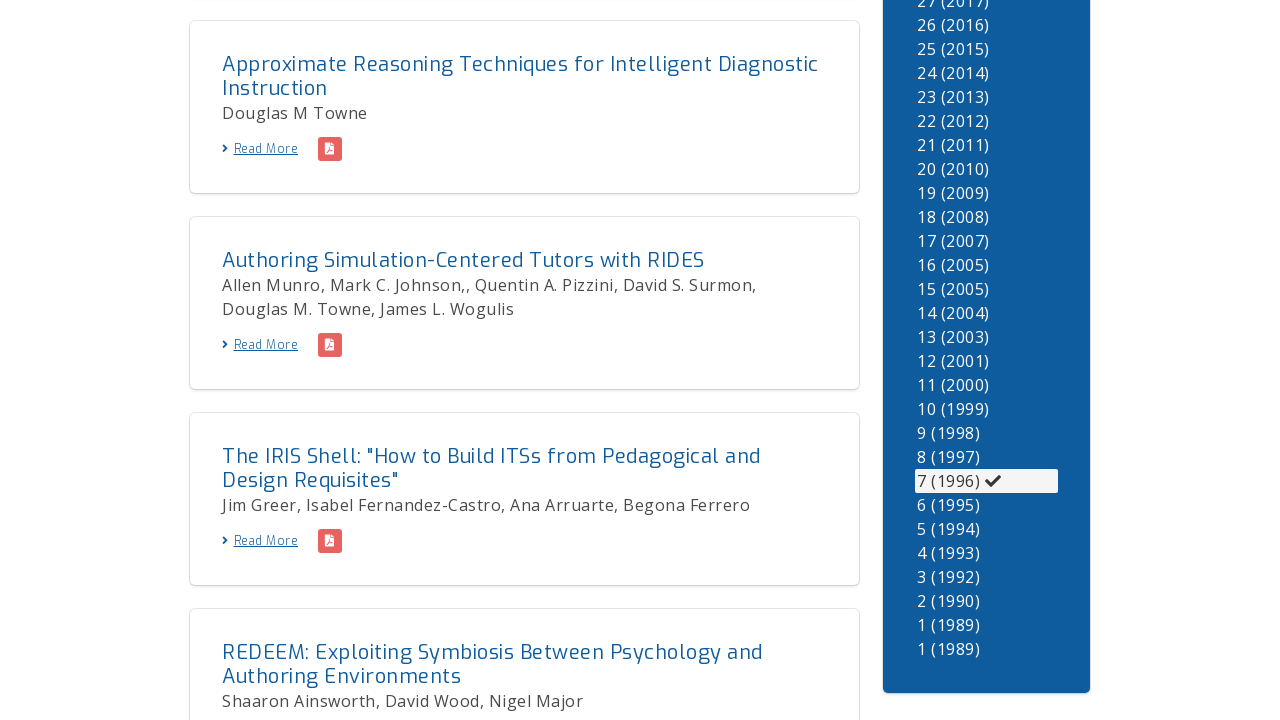

Waited for journal content to load after year filter click
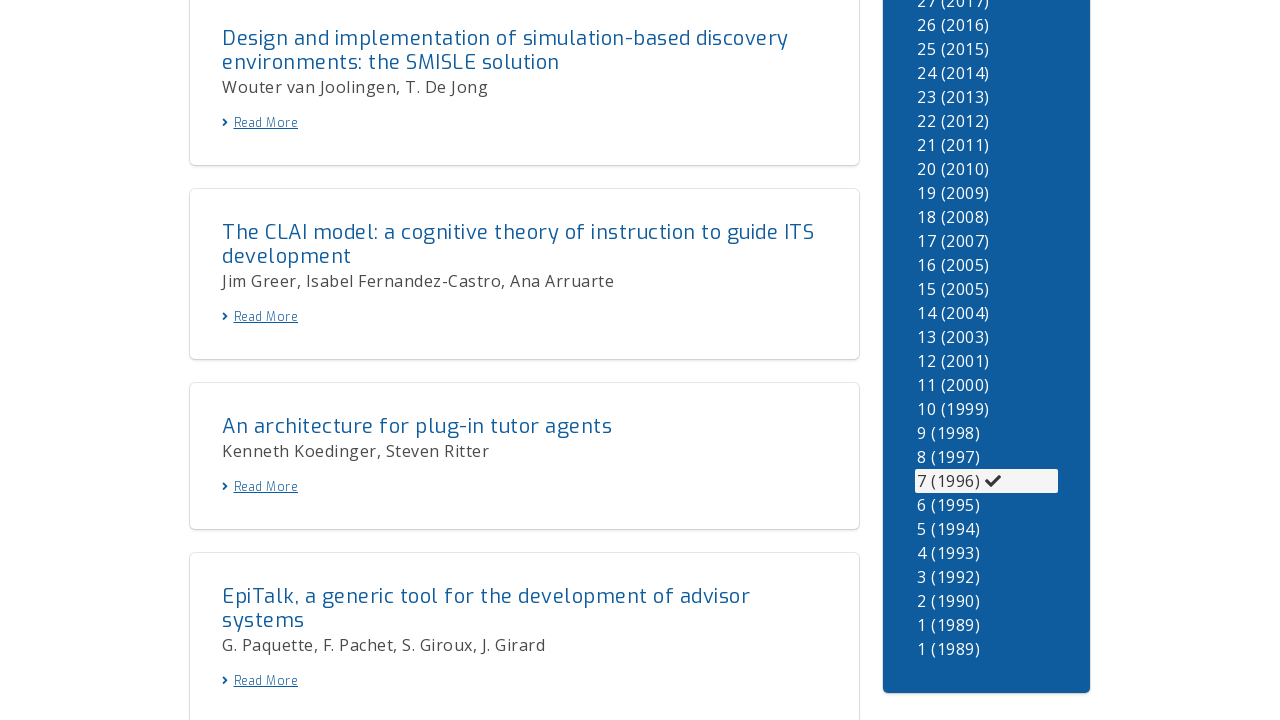

Clicked a year filter to load journal issues for that year
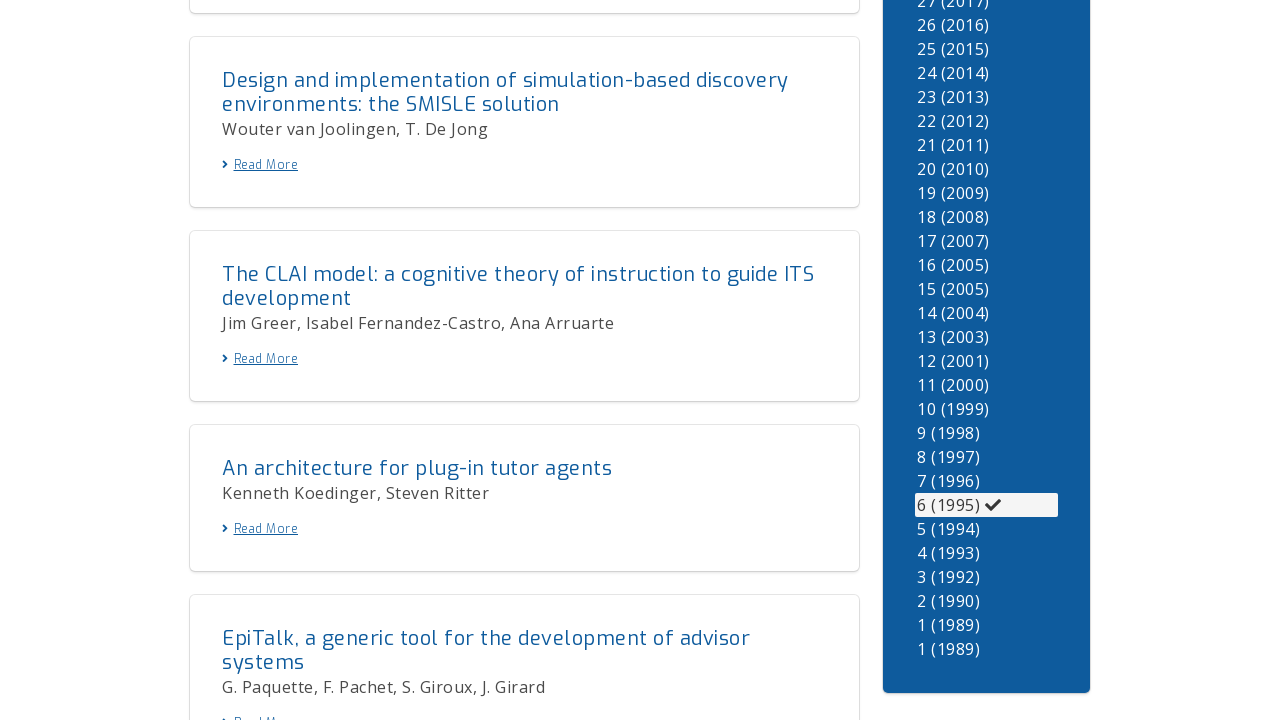

Waited for journal content to load after year filter click
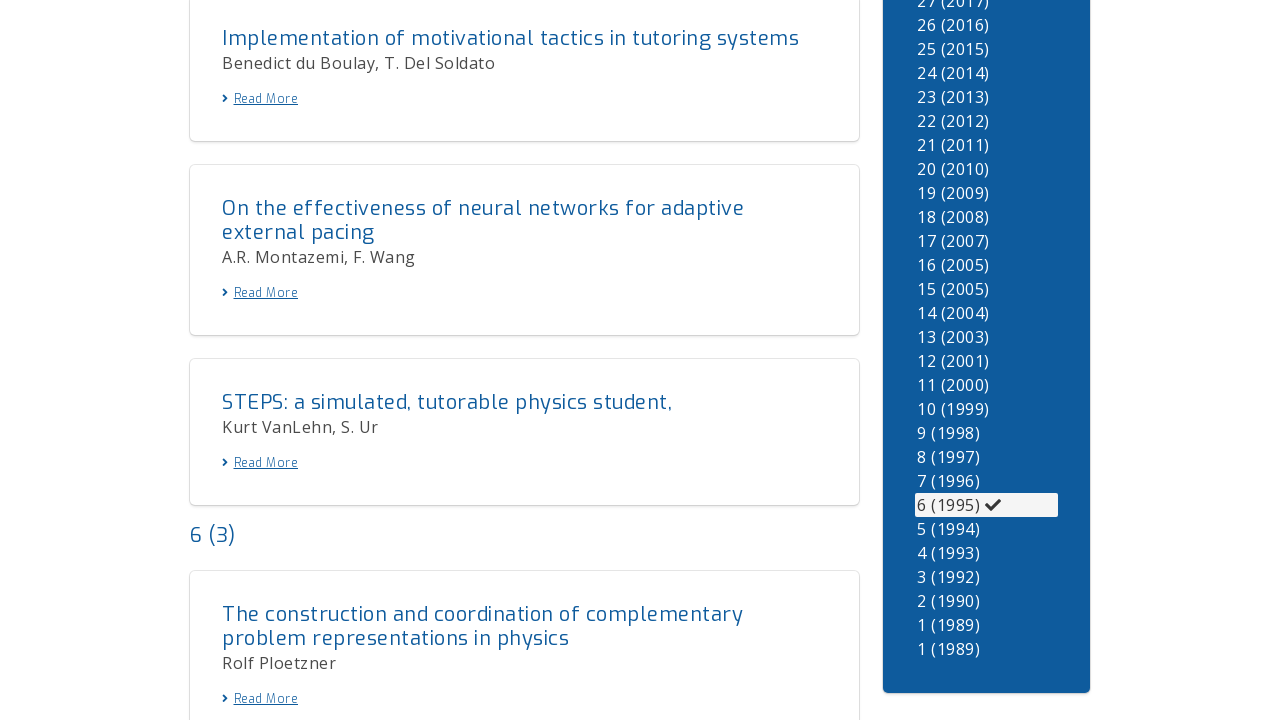

Clicked a year filter to load journal issues for that year
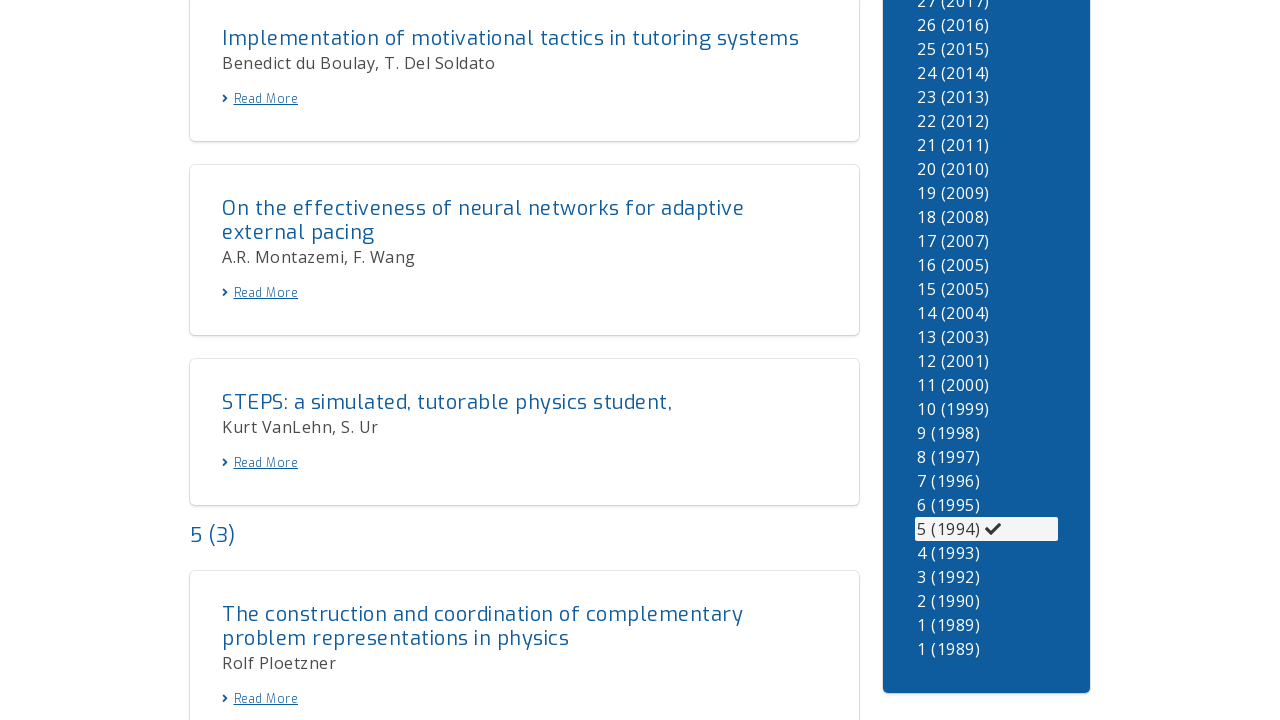

Waited for journal content to load after year filter click
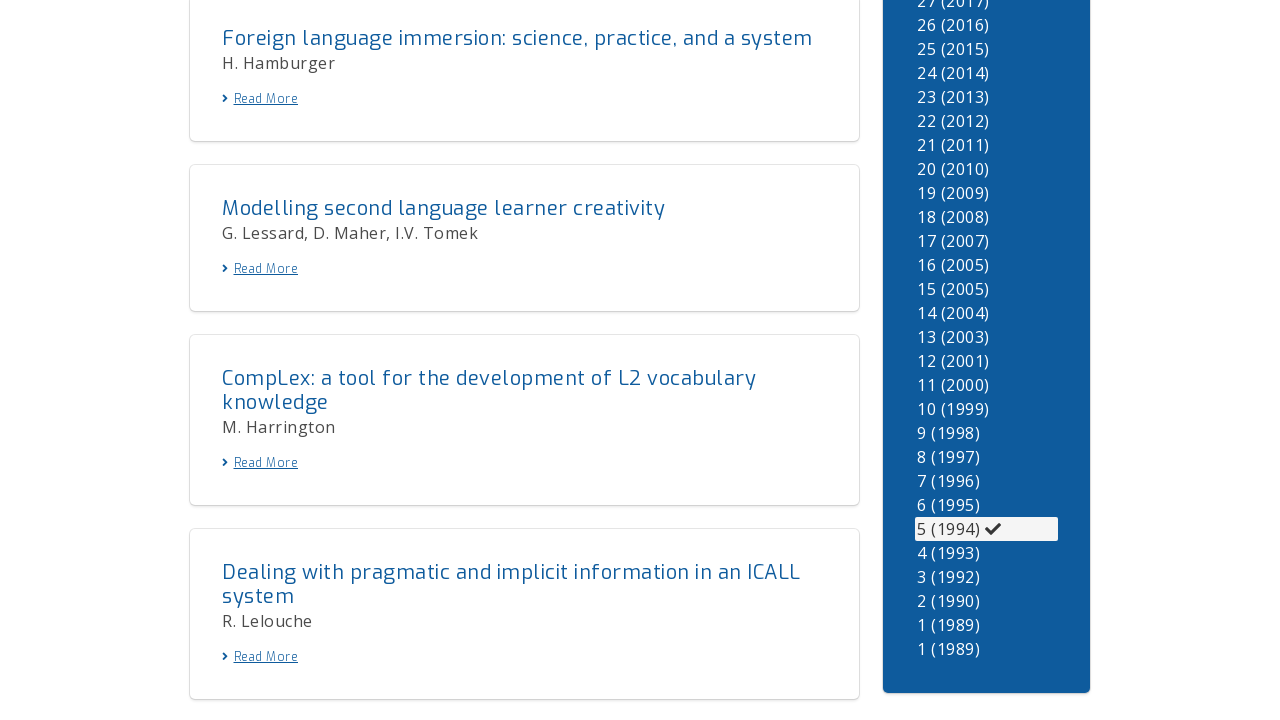

Clicked a year filter to load journal issues for that year
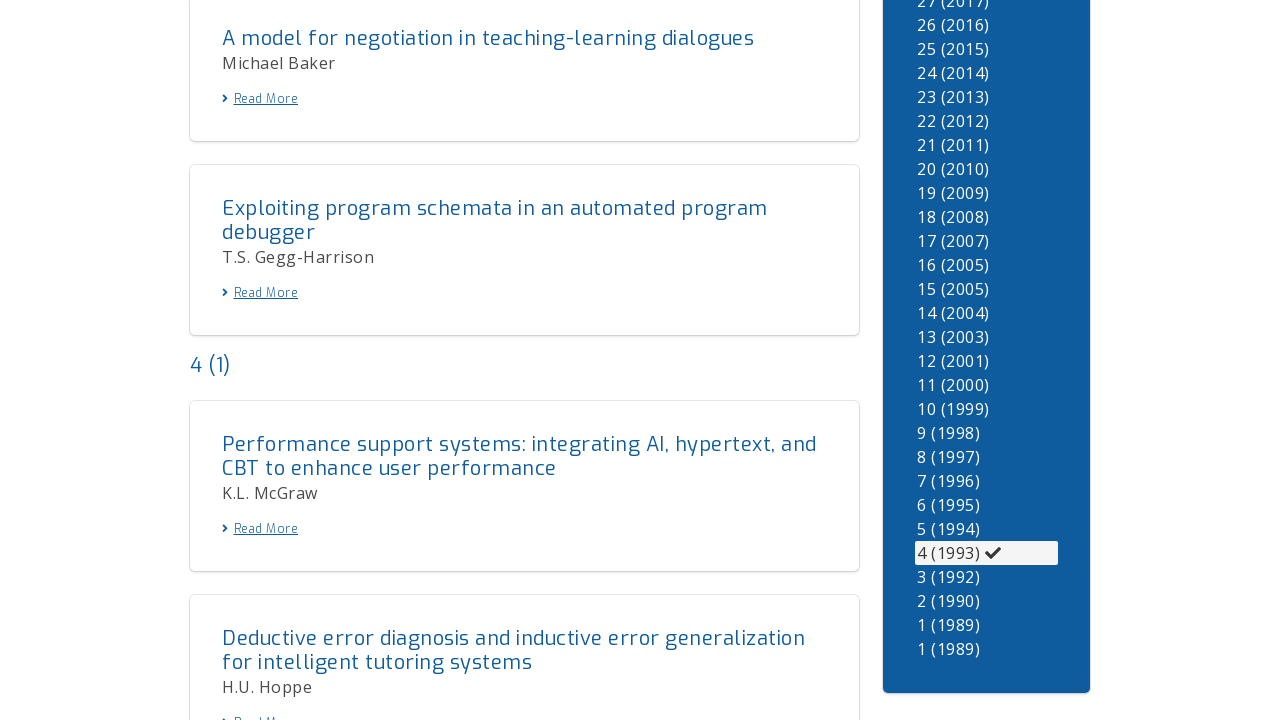

Waited for journal content to load after year filter click
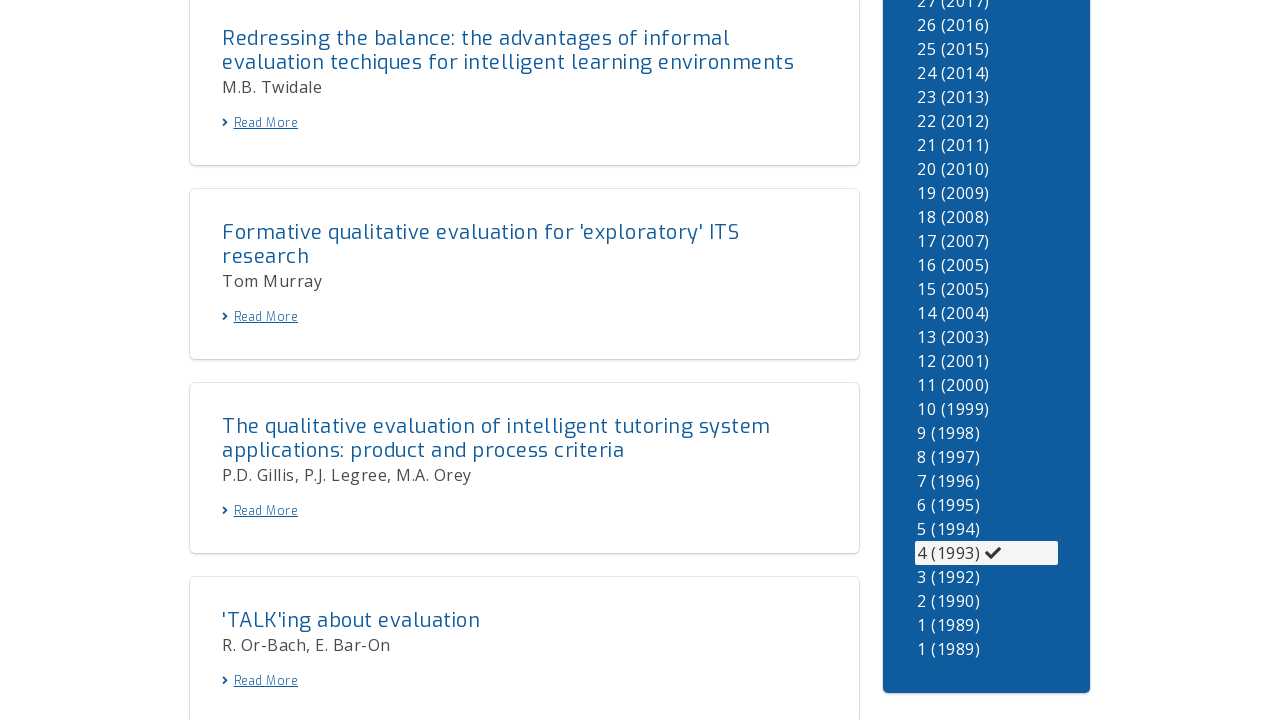

Clicked a year filter to load journal issues for that year
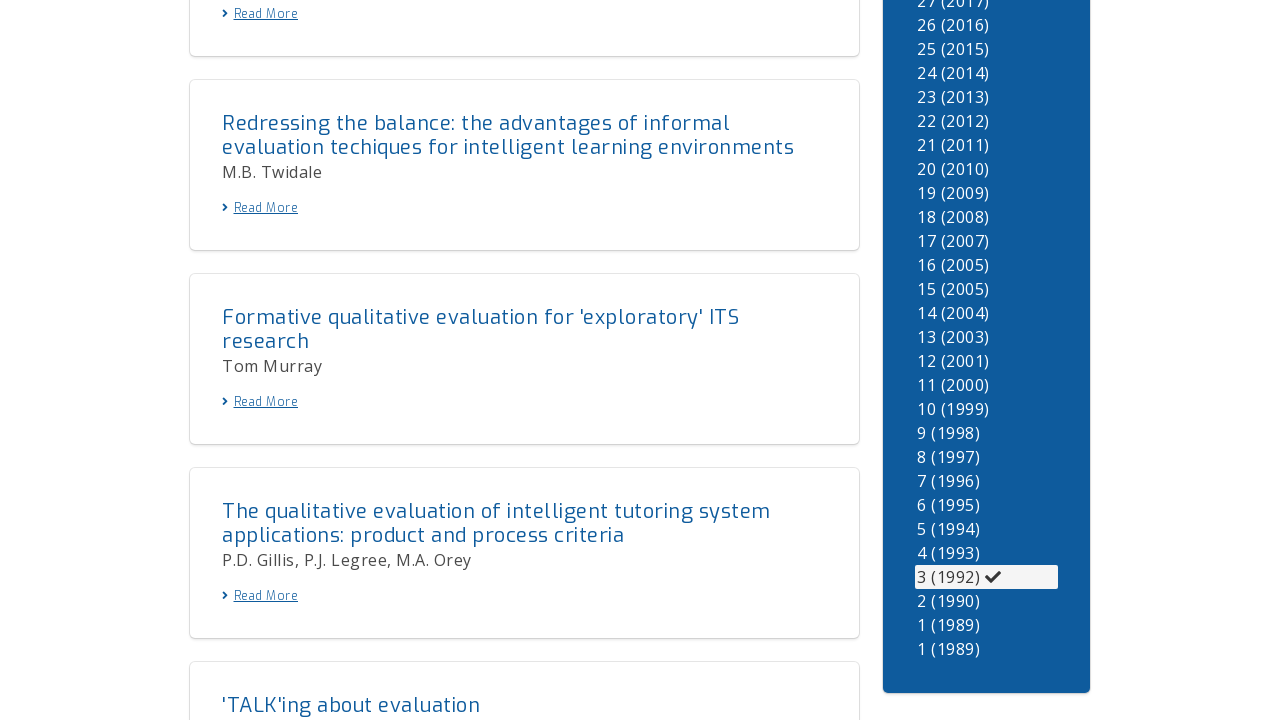

Waited for journal content to load after year filter click
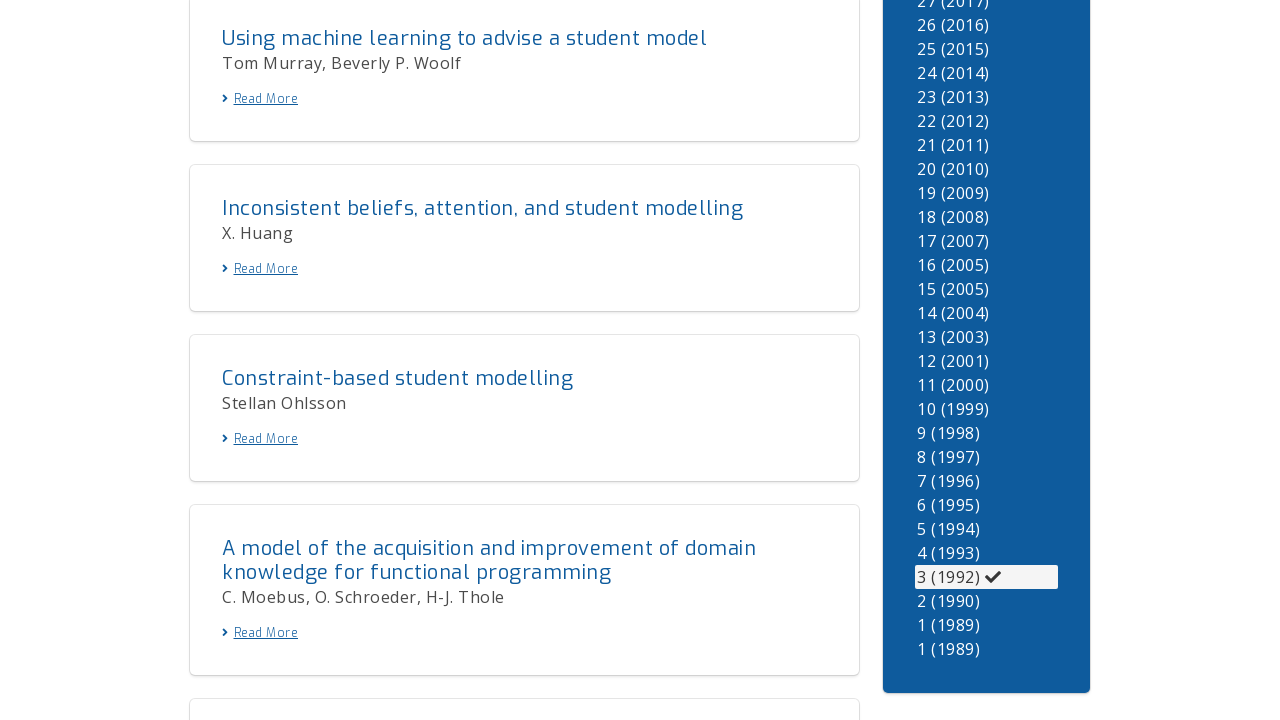

Clicked a year filter to load journal issues for that year
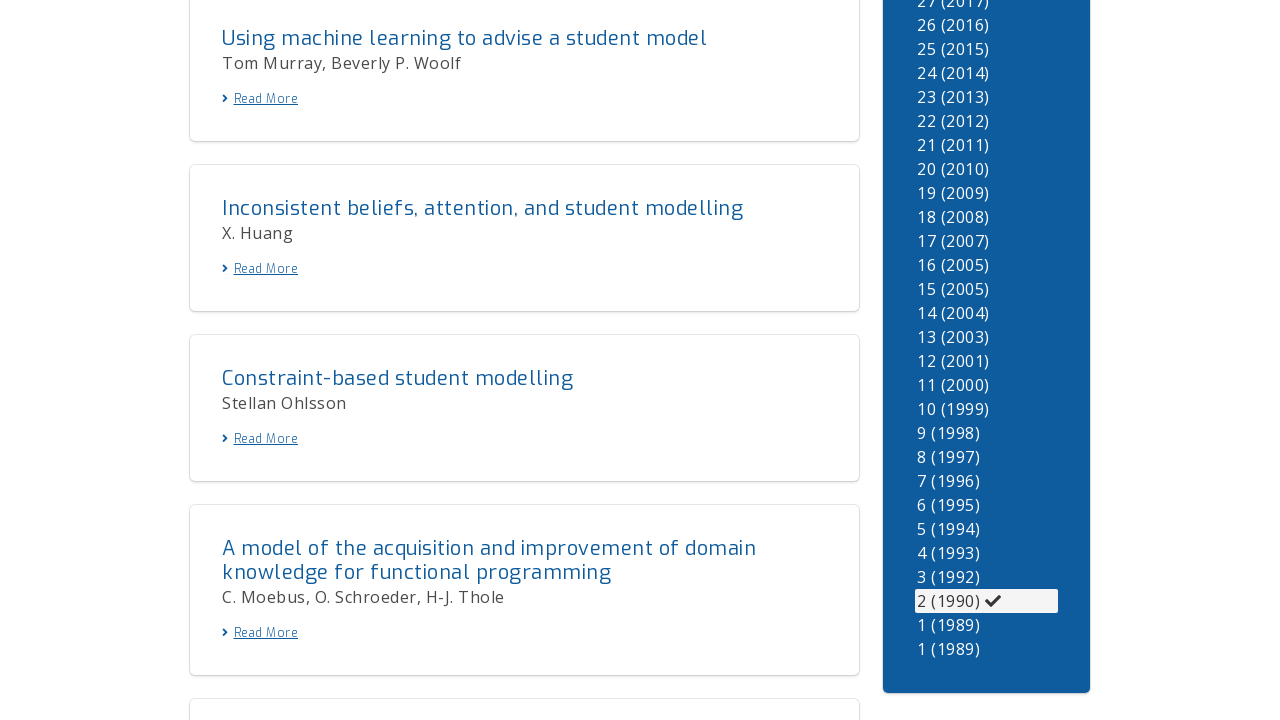

Waited for journal content to load after year filter click
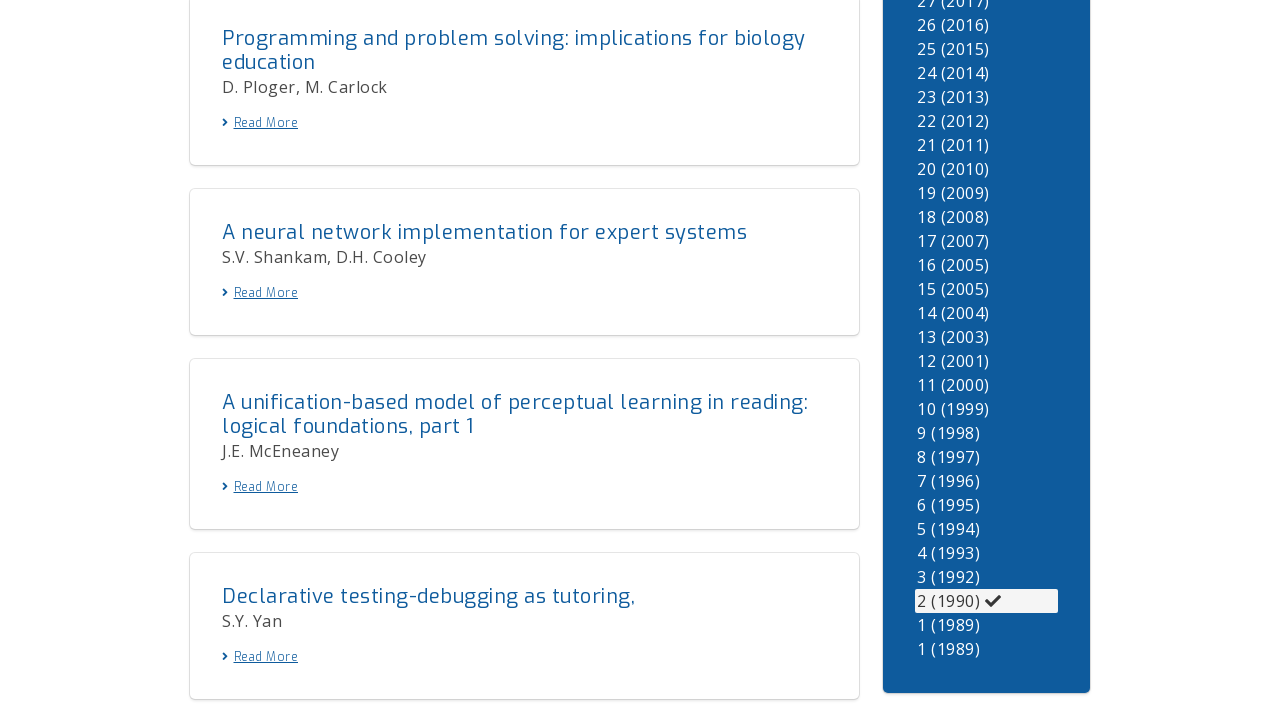

Clicked a year filter to load journal issues for that year
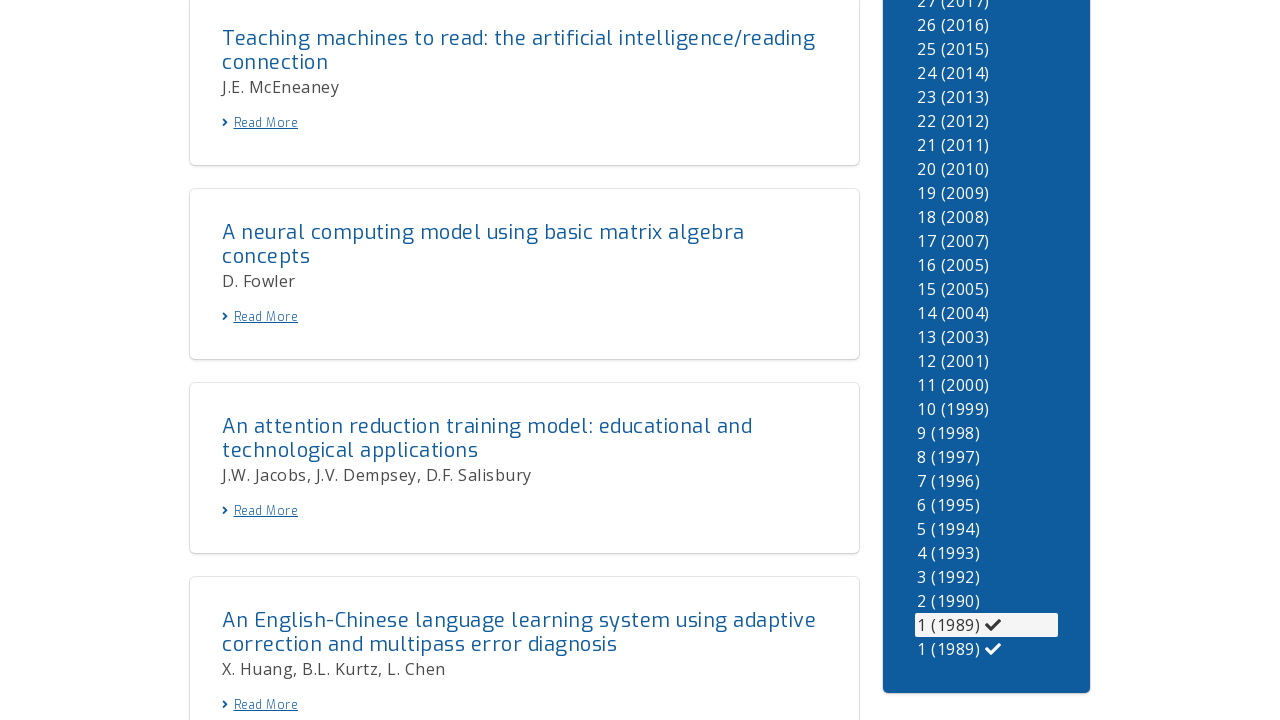

Waited for journal content to load after year filter click
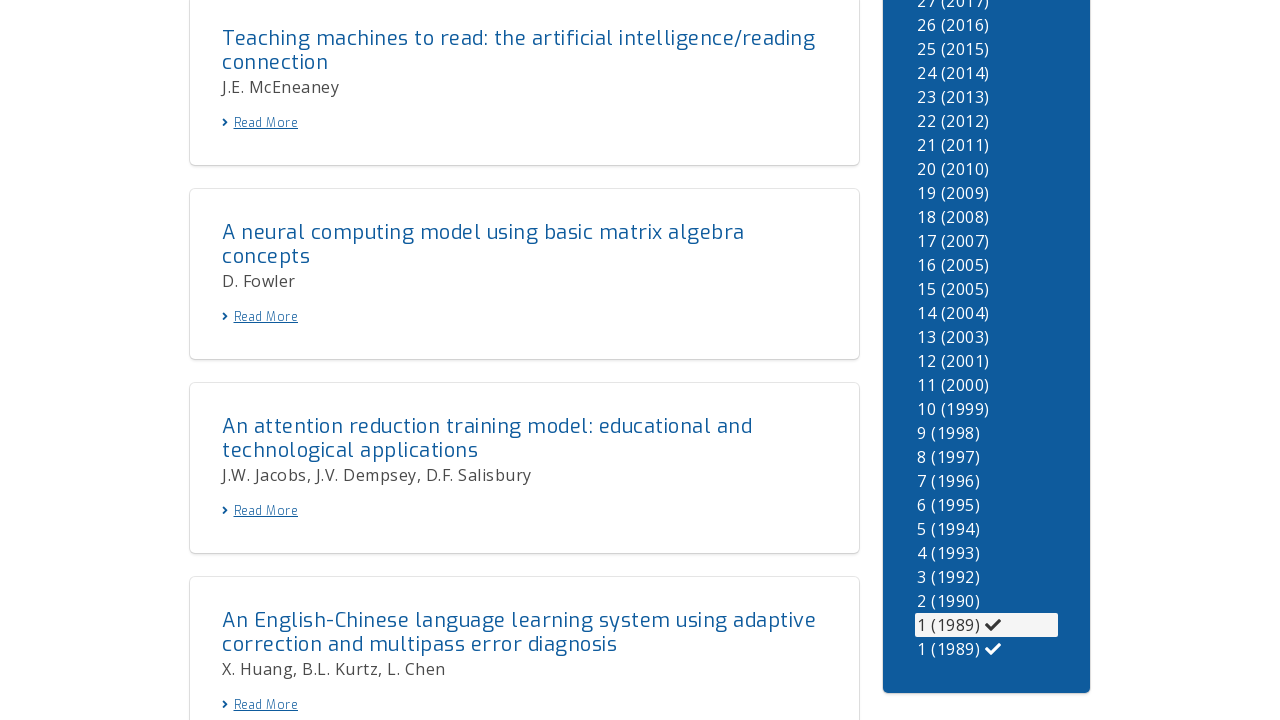

Clicked a year filter to load journal issues for that year
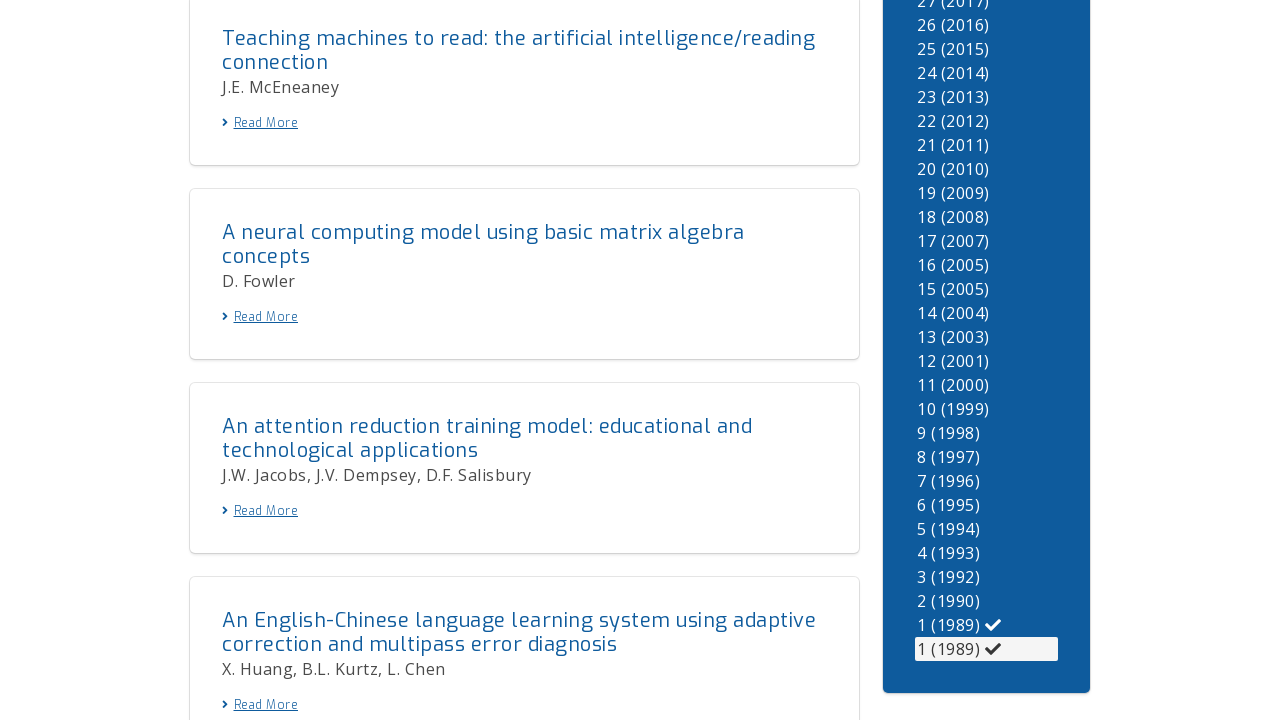

Waited for journal content to load after year filter click
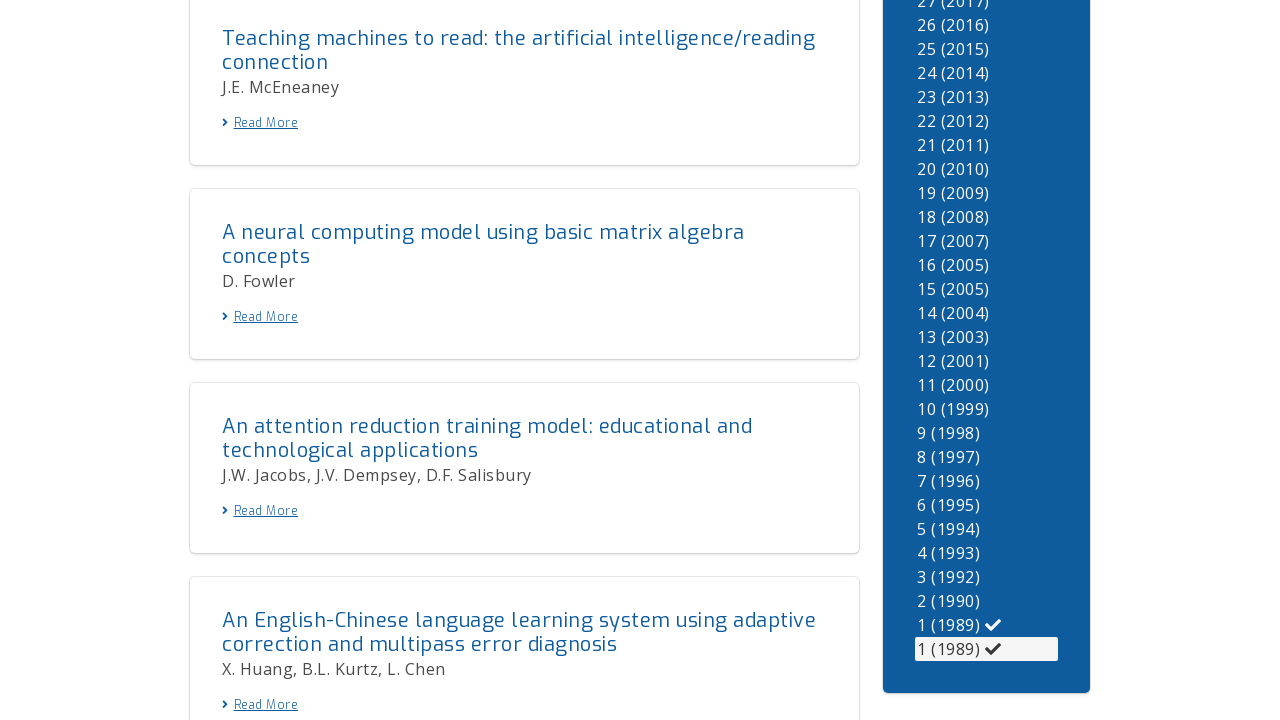

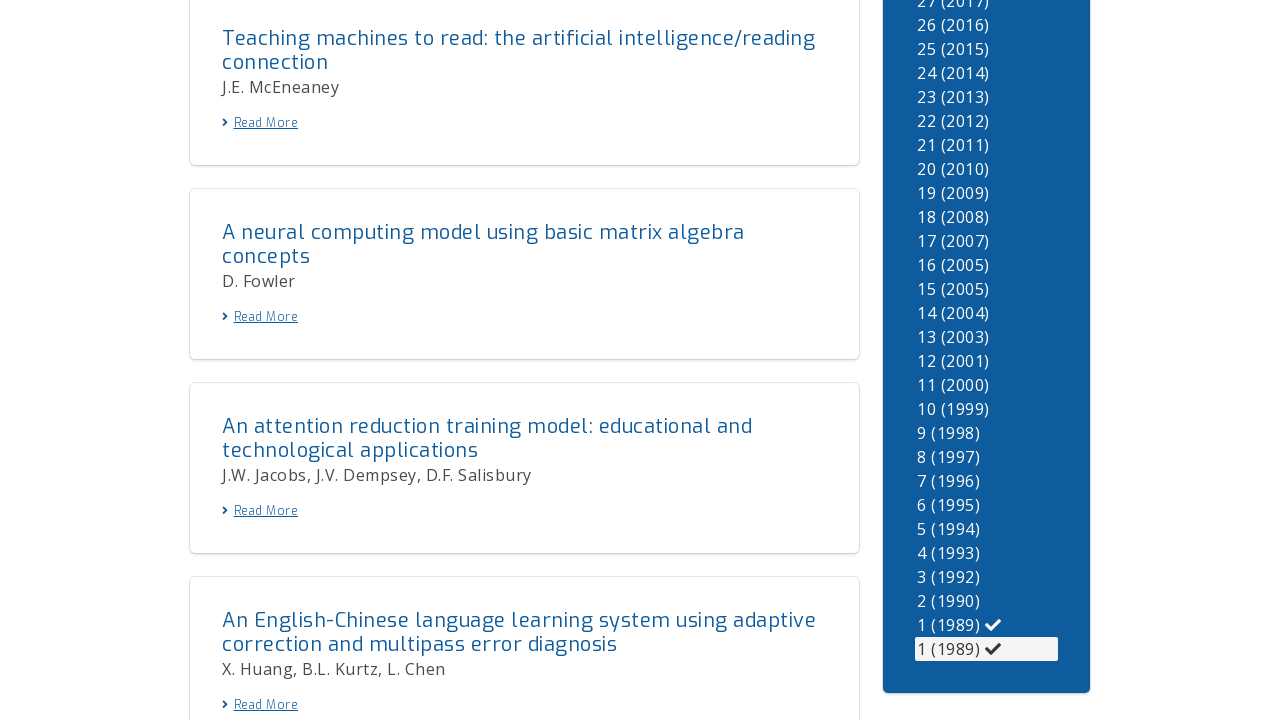